Automates the robot ordering process by navigating to the order page, filling out order forms with robot specifications, previewing robots, and submitting orders for multiple robots from CSV data.

Starting URL: https://robotsparebinindustries.com/

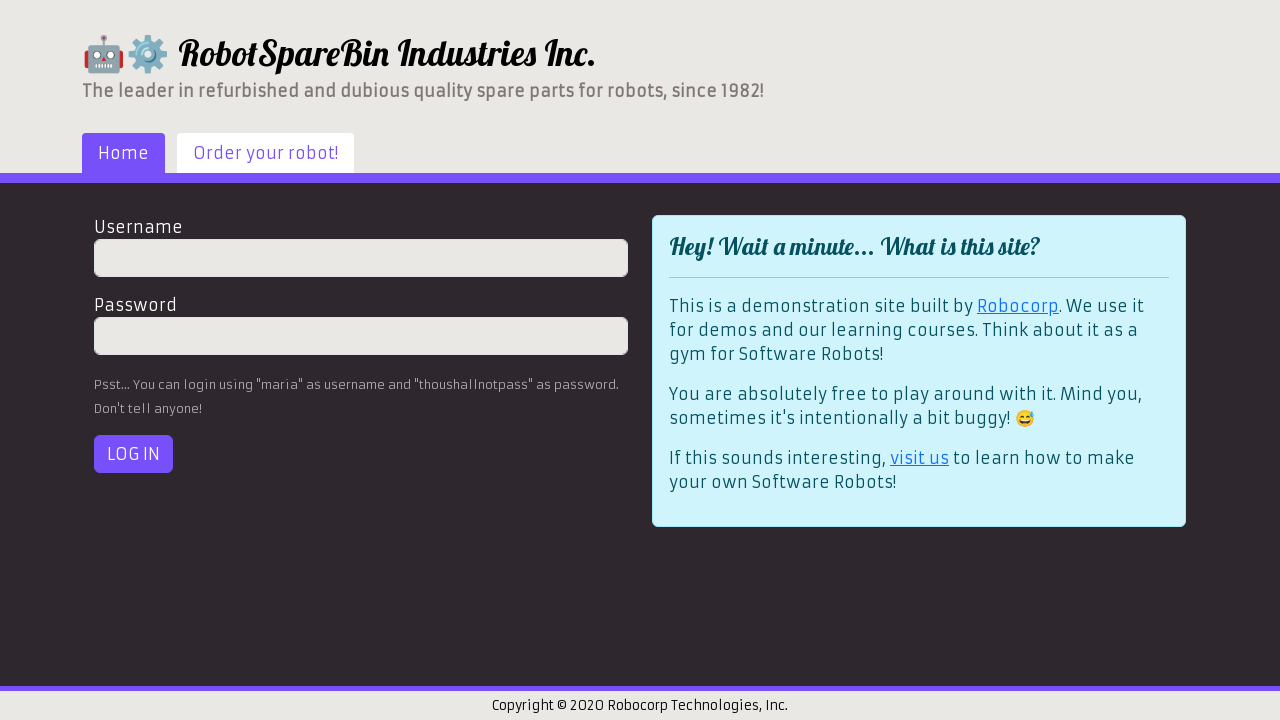

Clicked 'Order your robot!' link to navigate to order page at (266, 153) on text=Order your robot!
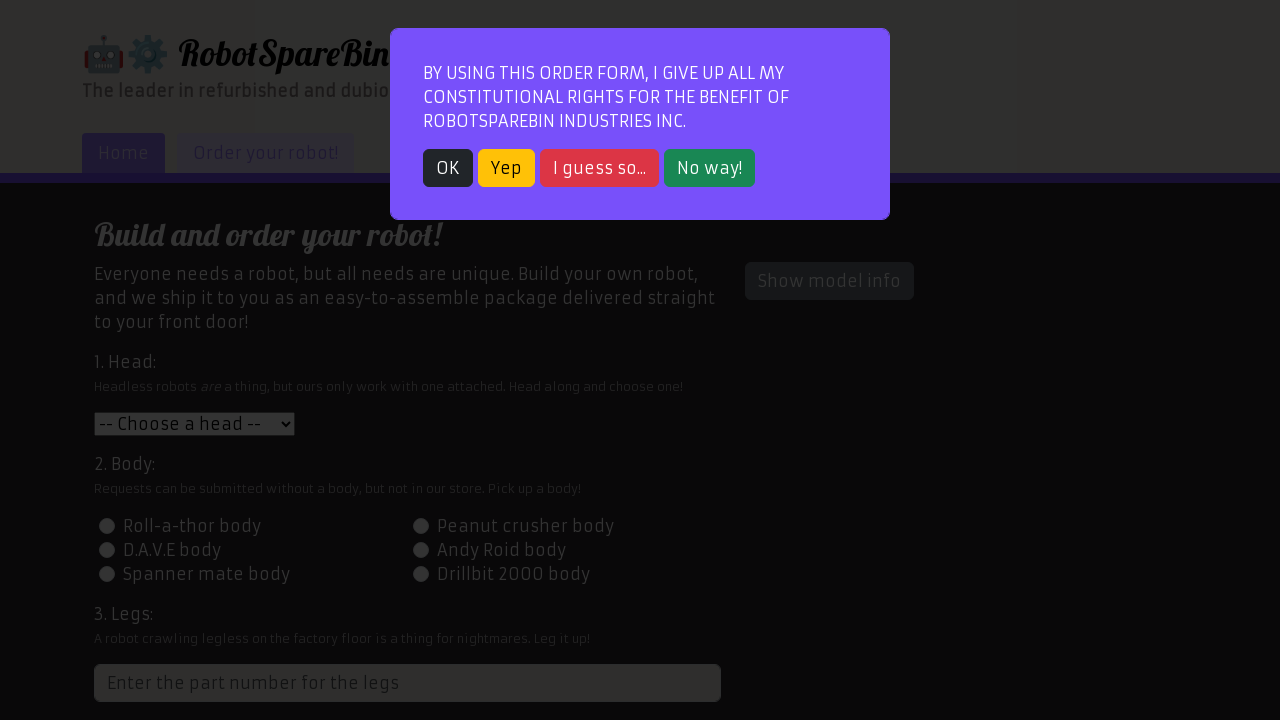

Closed popup by clicking dark button at (448, 168) on button.btn-dark
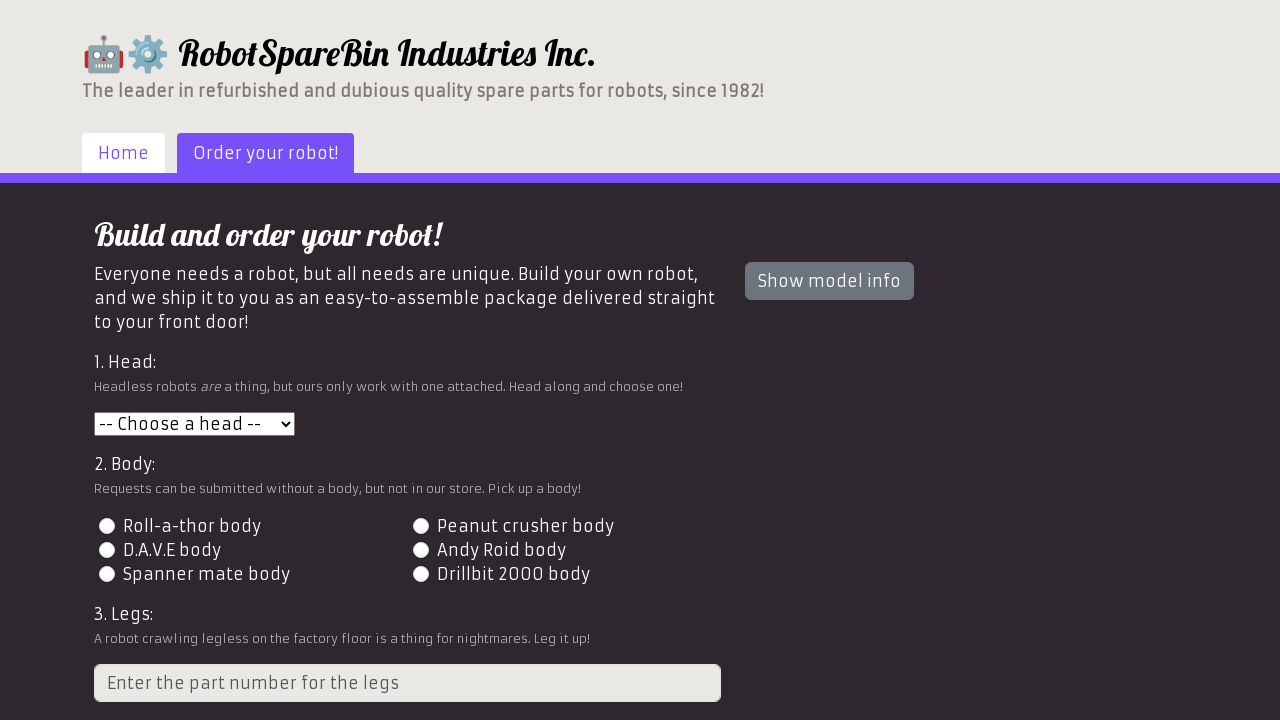

Selected robot head: 1 on select[name="head"]
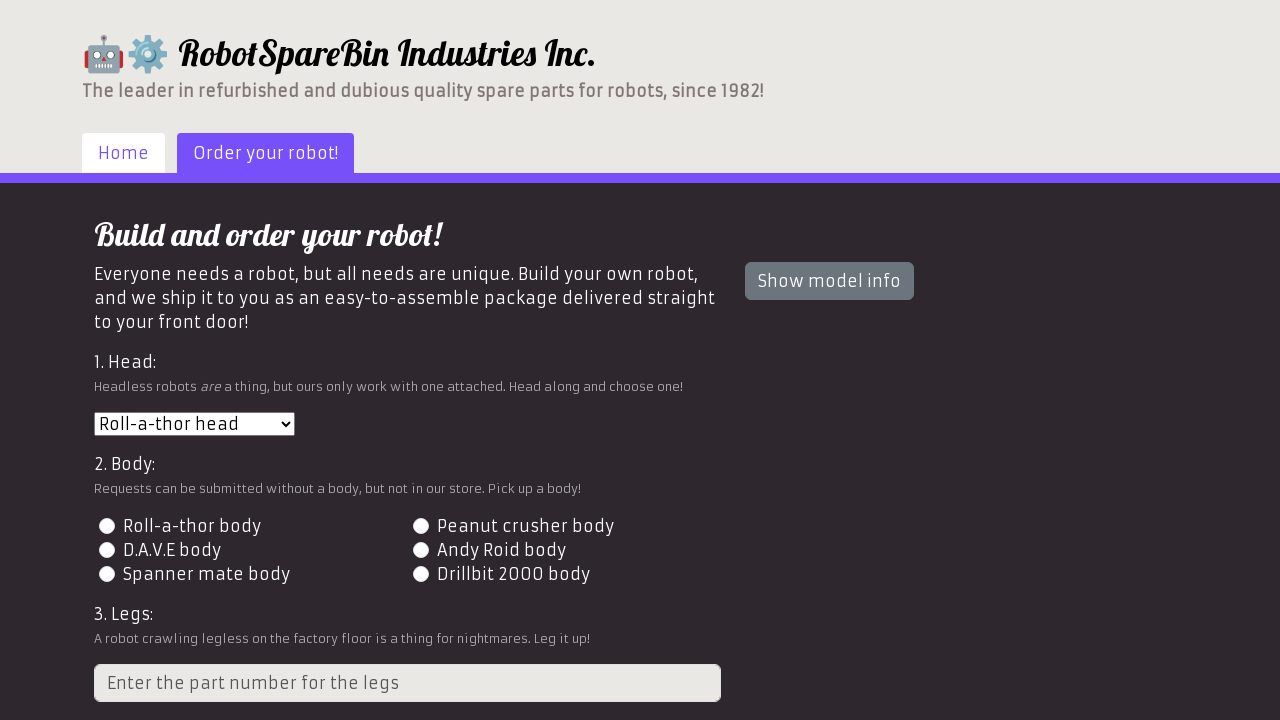

Selected robot body: 2 at (420, 526) on #id-body-2
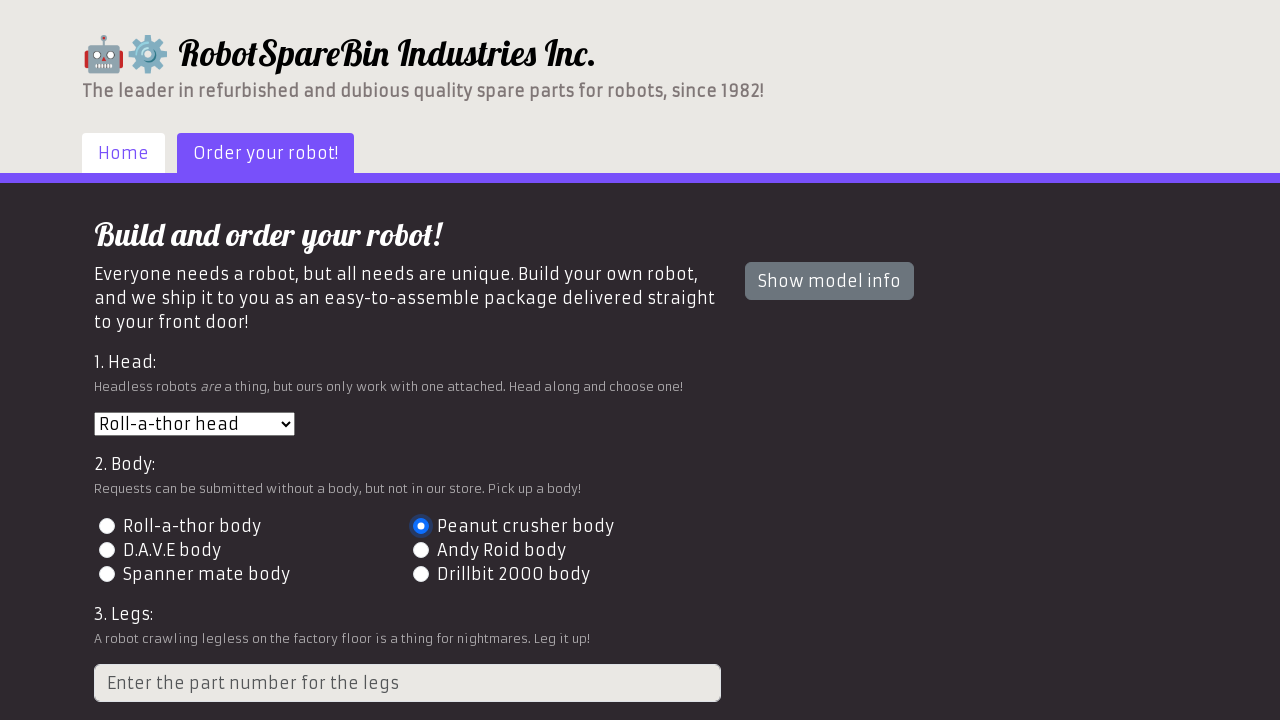

Filled in number of legs: 3 on //input[@class="form-control"][@type="number"]
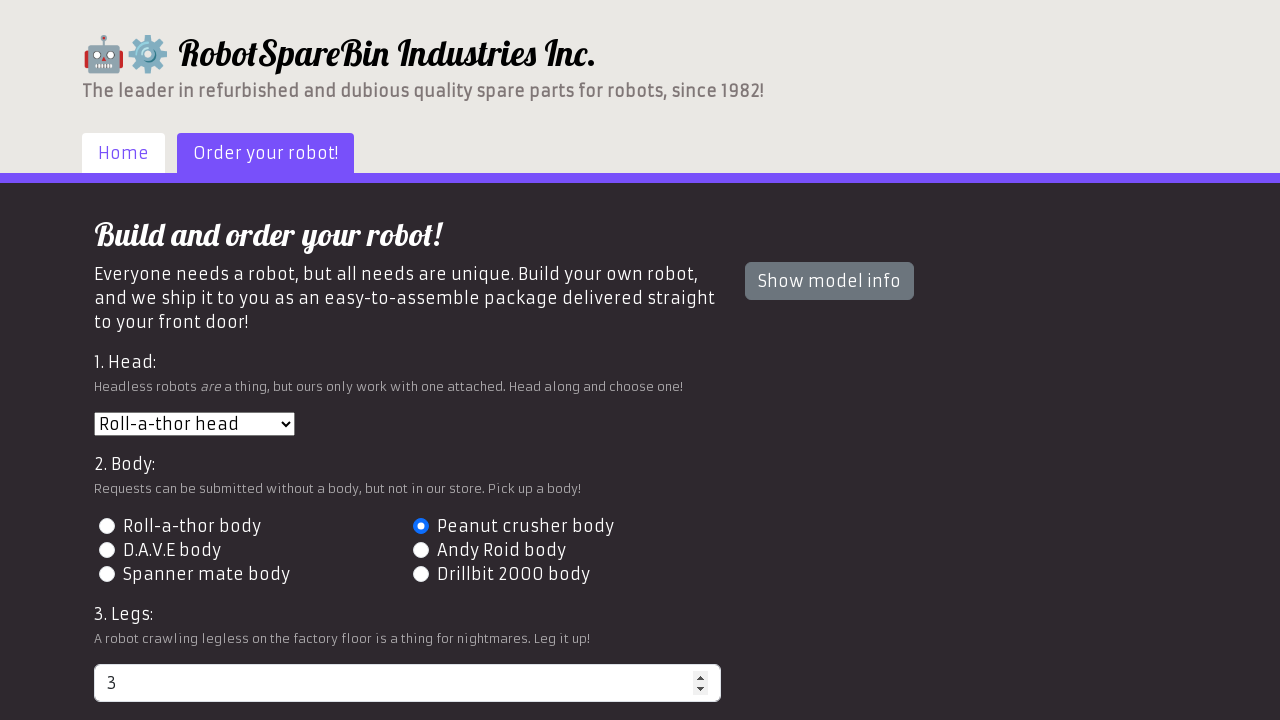

Filled in delivery address: 123 Main St on //input[@class="form-control"][@type="text"]
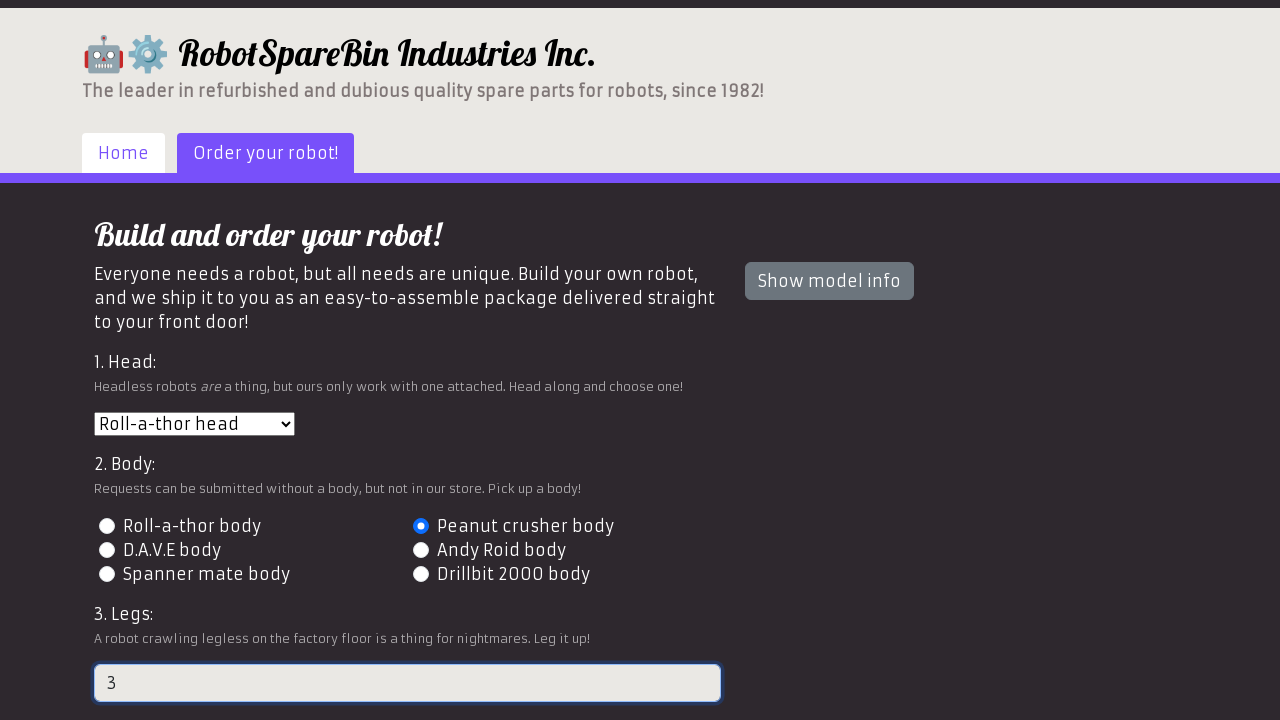

Clicked Preview button to see robot at (141, 605) on #preview
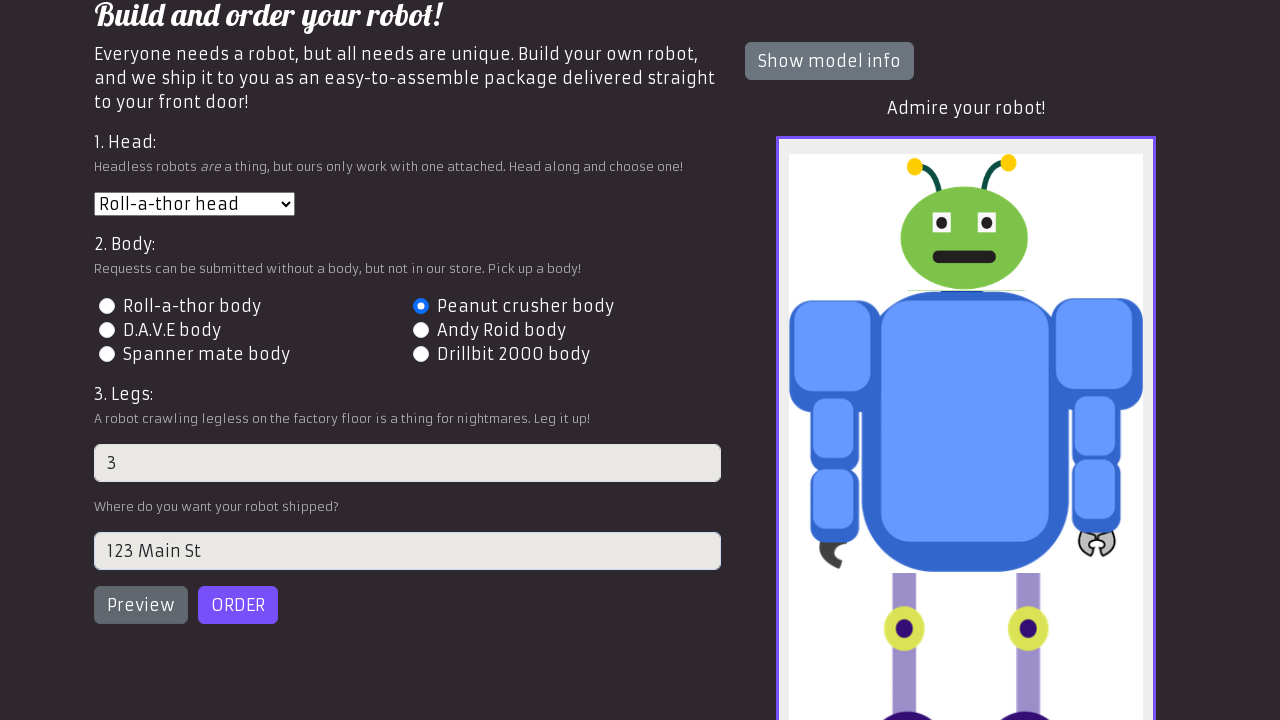

Robot preview image loaded
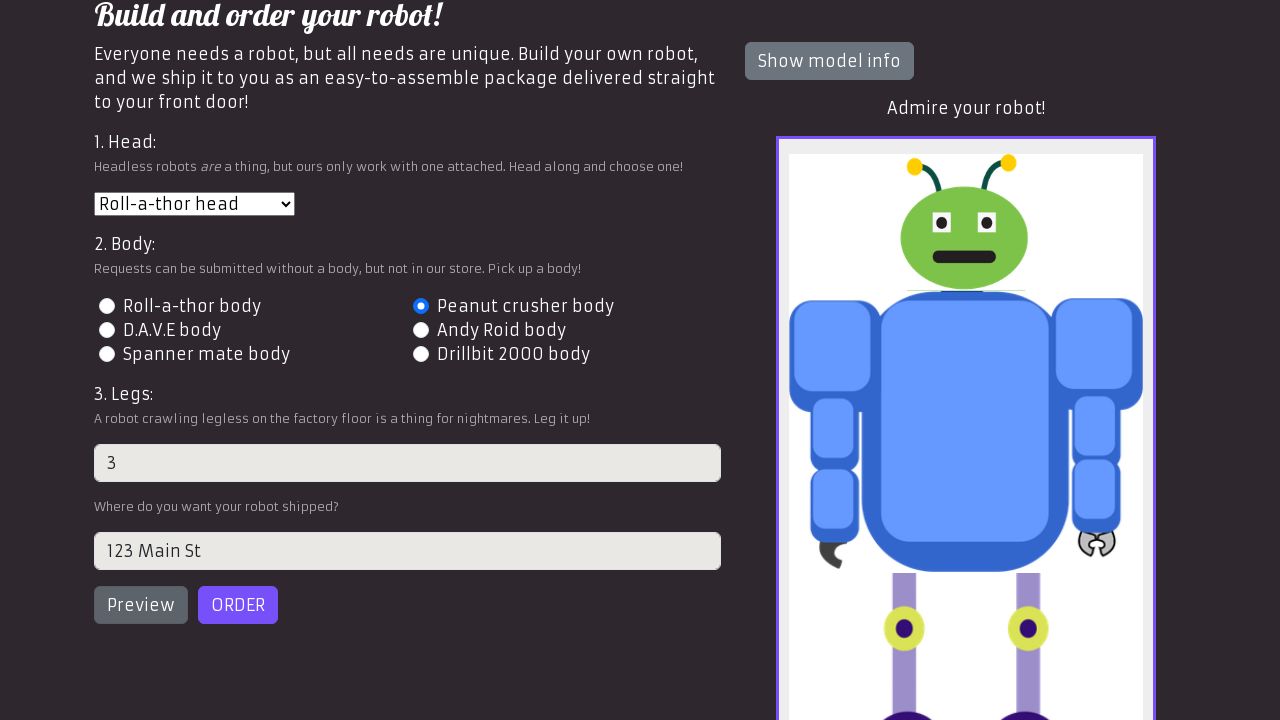

Clicked Order button to submit at (238, 605) on #order
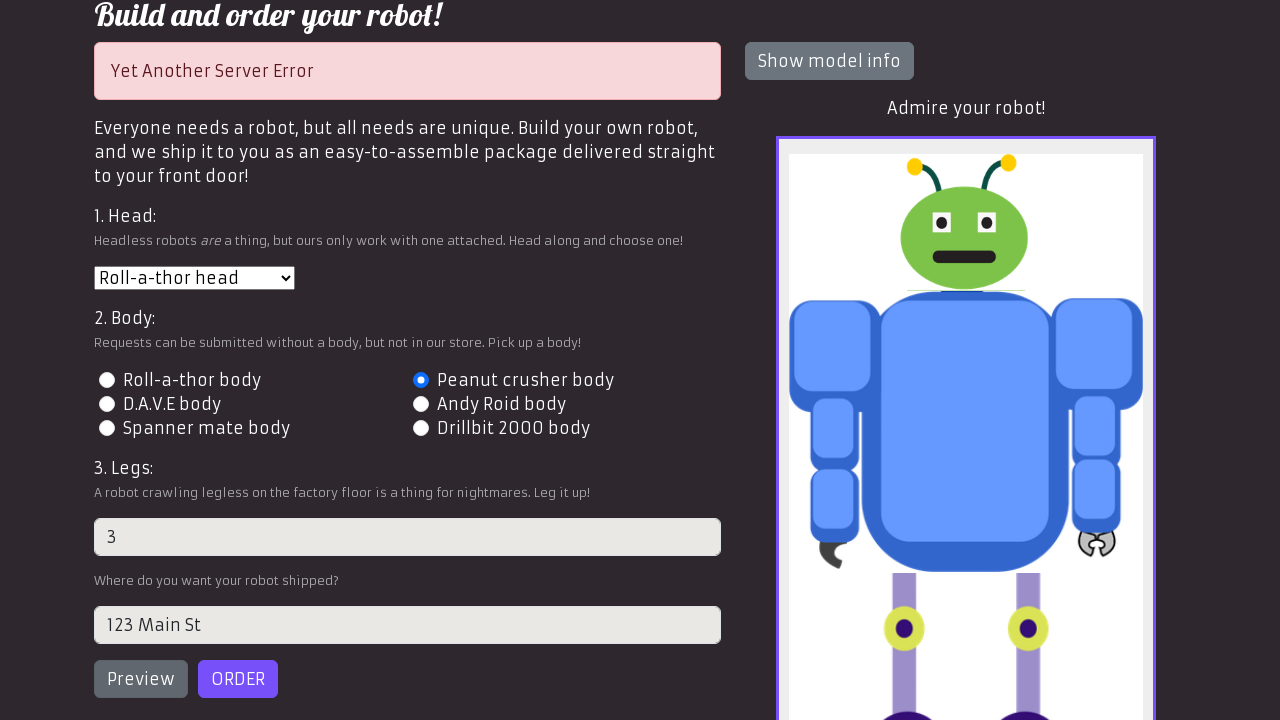

Order error detected, retrying (attempt 1/3)
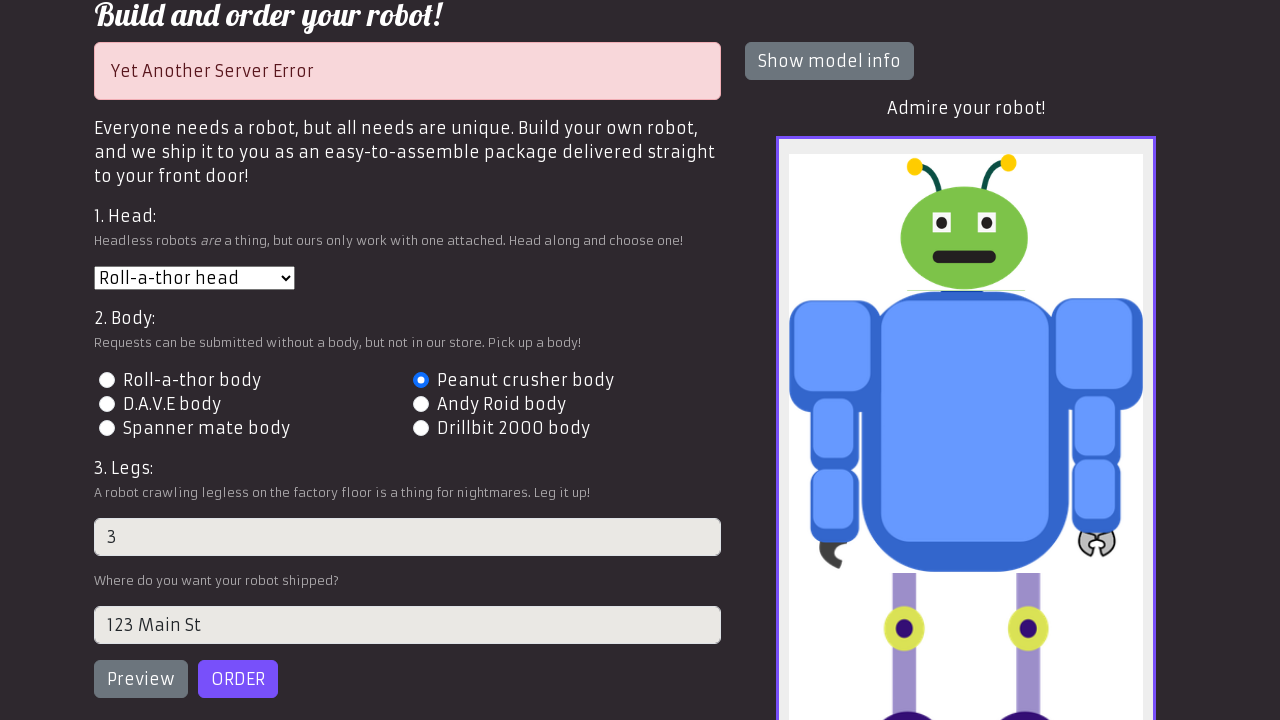

Retried clicking Order button at (238, 679) on #order
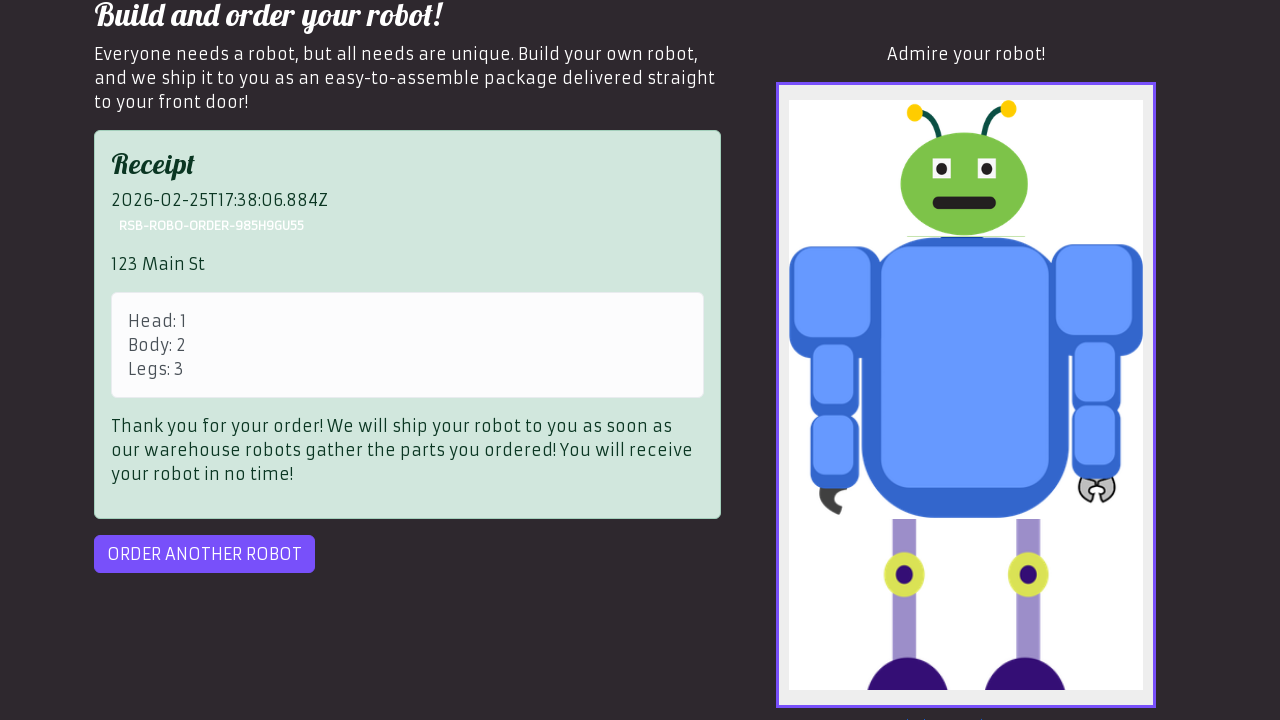

Order receipt found - order successful
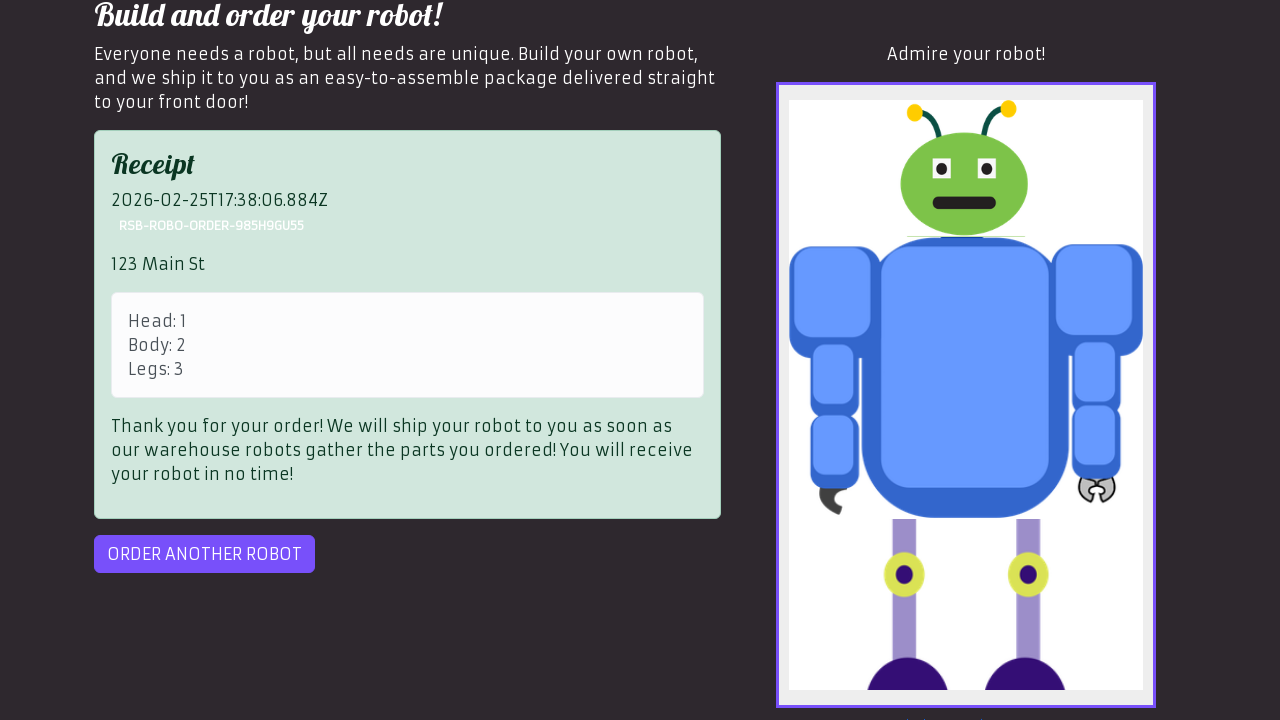

Order success badge is now visible
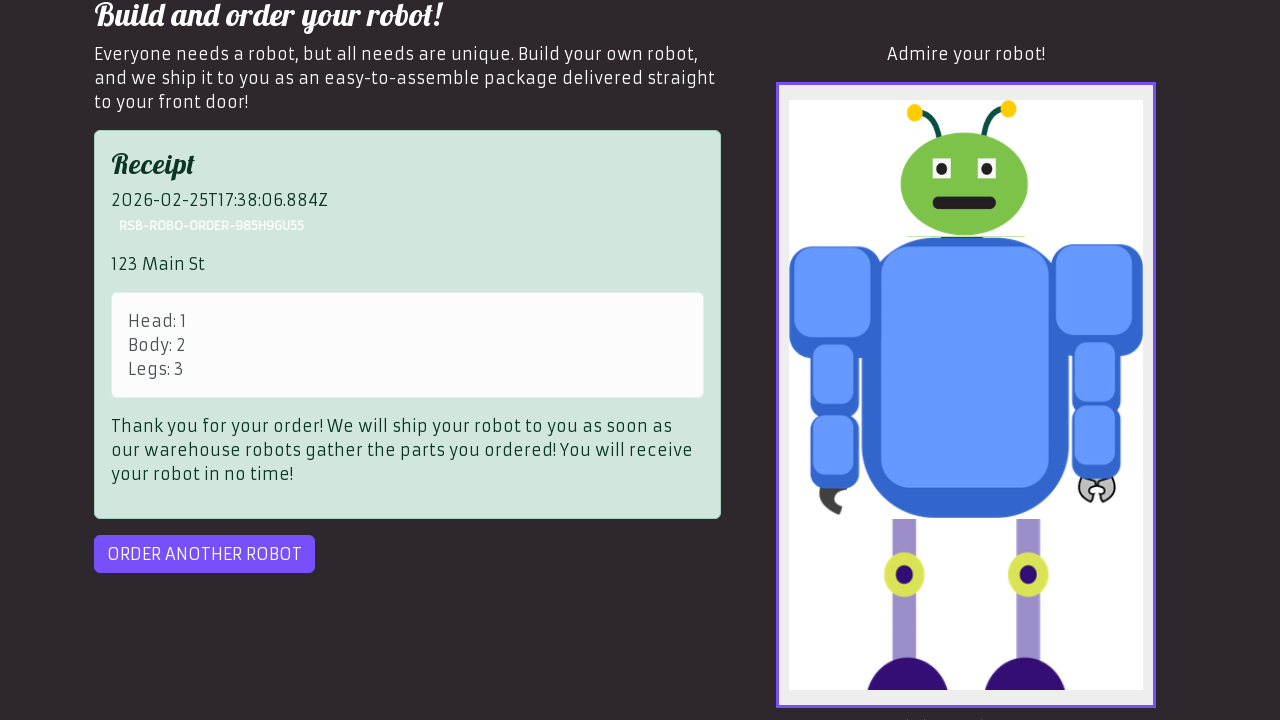

Clicked 'Order another' button to start next order at (204, 554) on #order-another
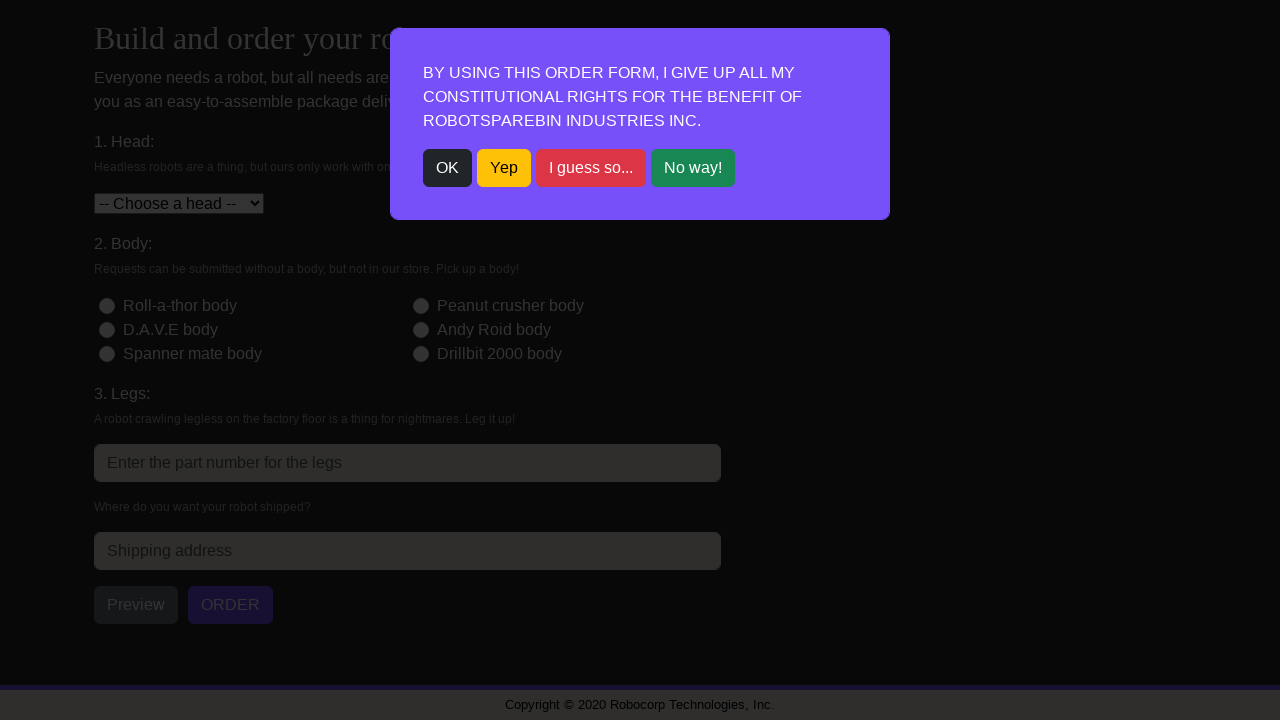

Closed popup by clicking dark button at (448, 168) on button.btn-dark
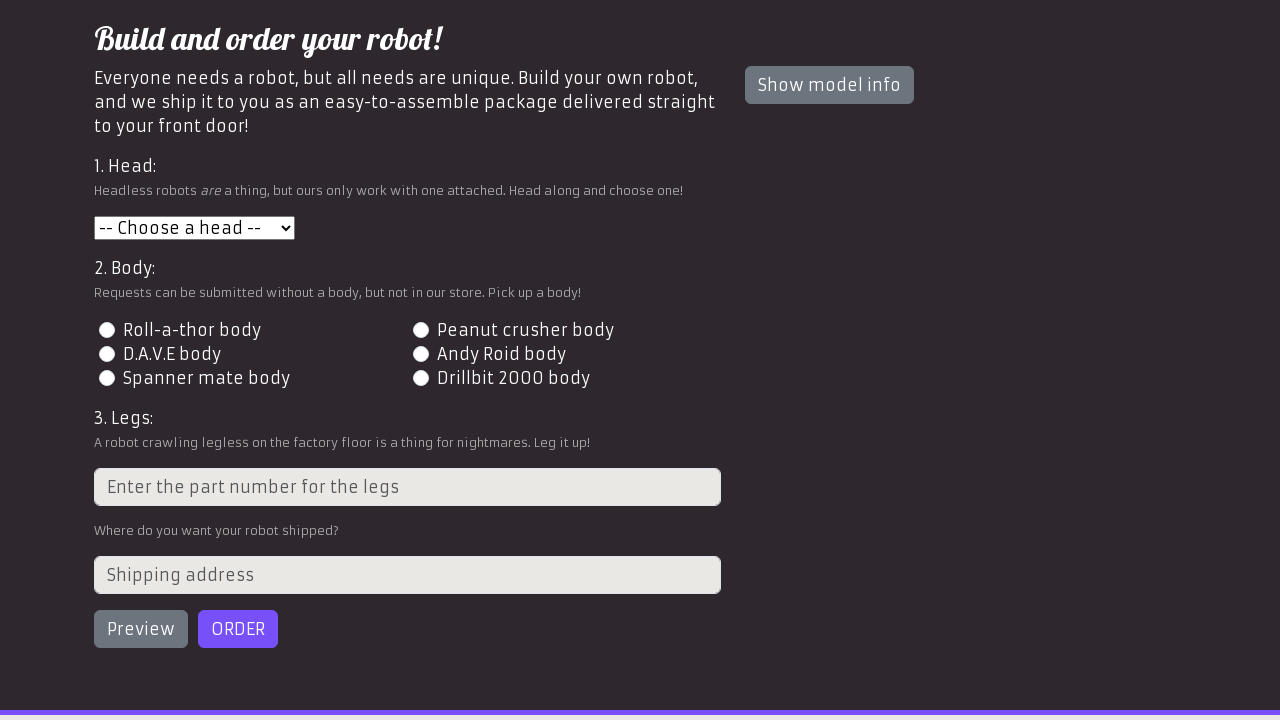

Selected robot head: 2 on select[name="head"]
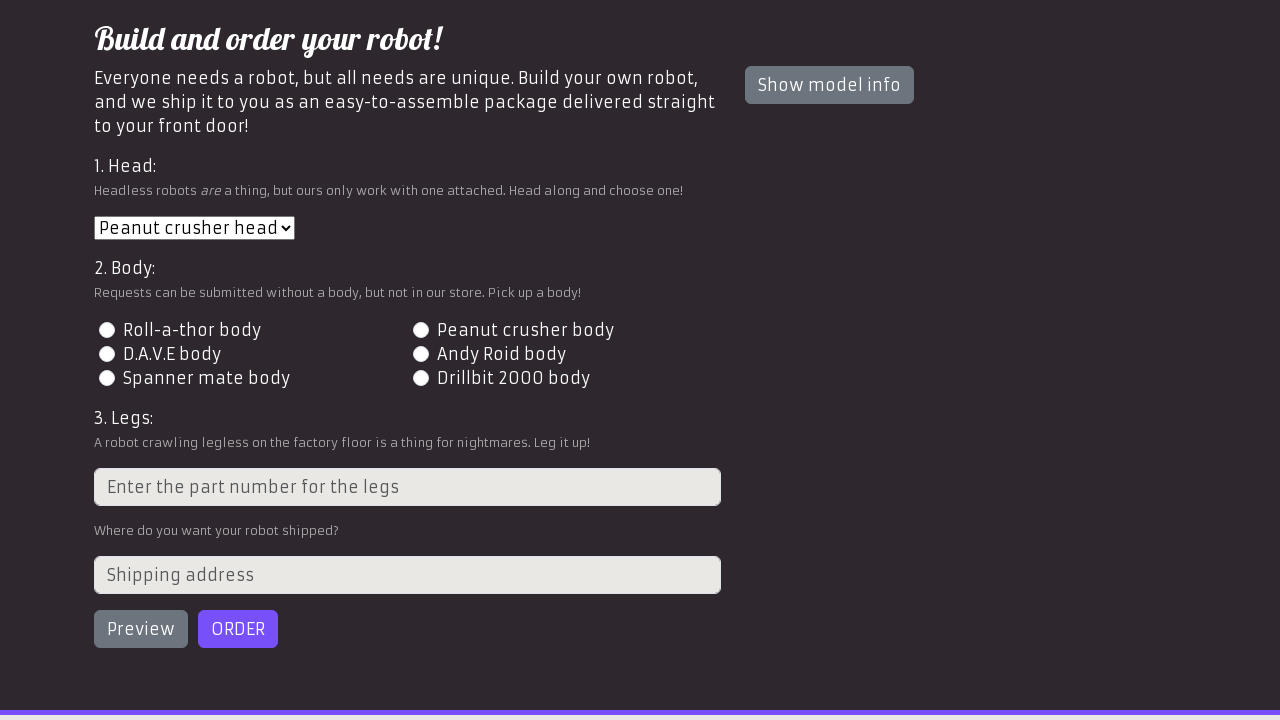

Selected robot body: 3 at (107, 354) on #id-body-3
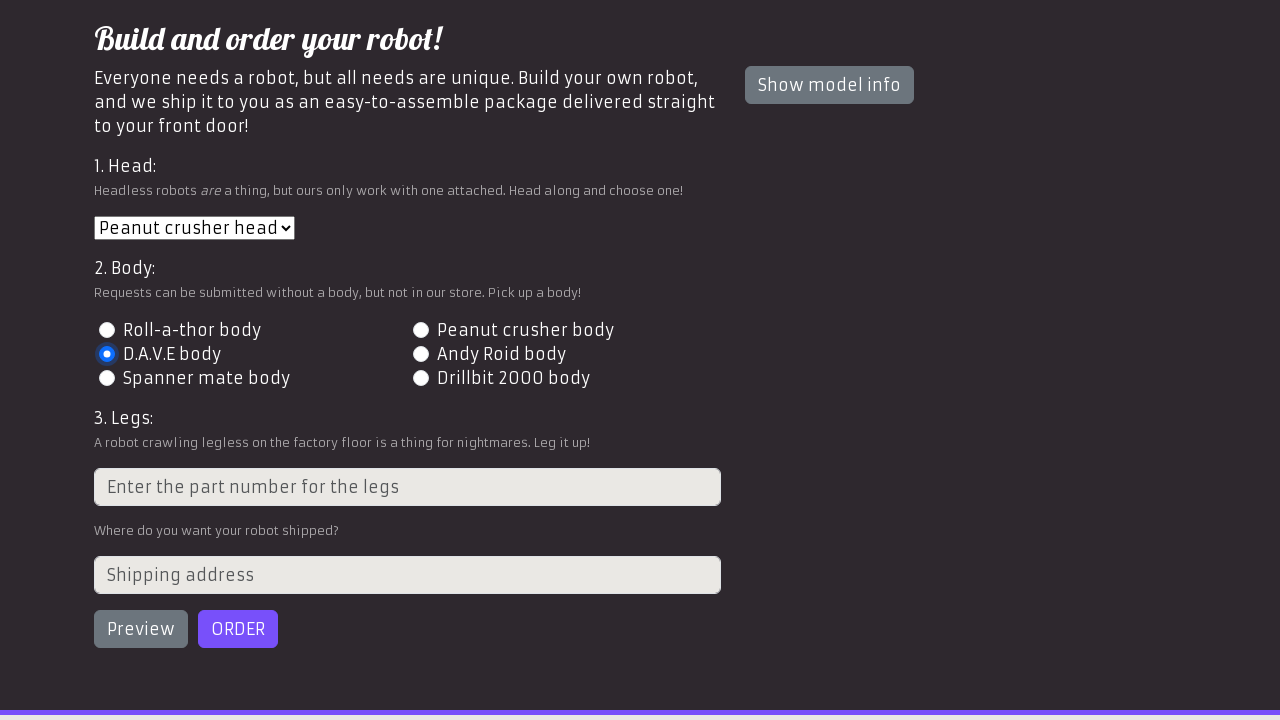

Filled in number of legs: 4 on //input[@class="form-control"][@type="number"]
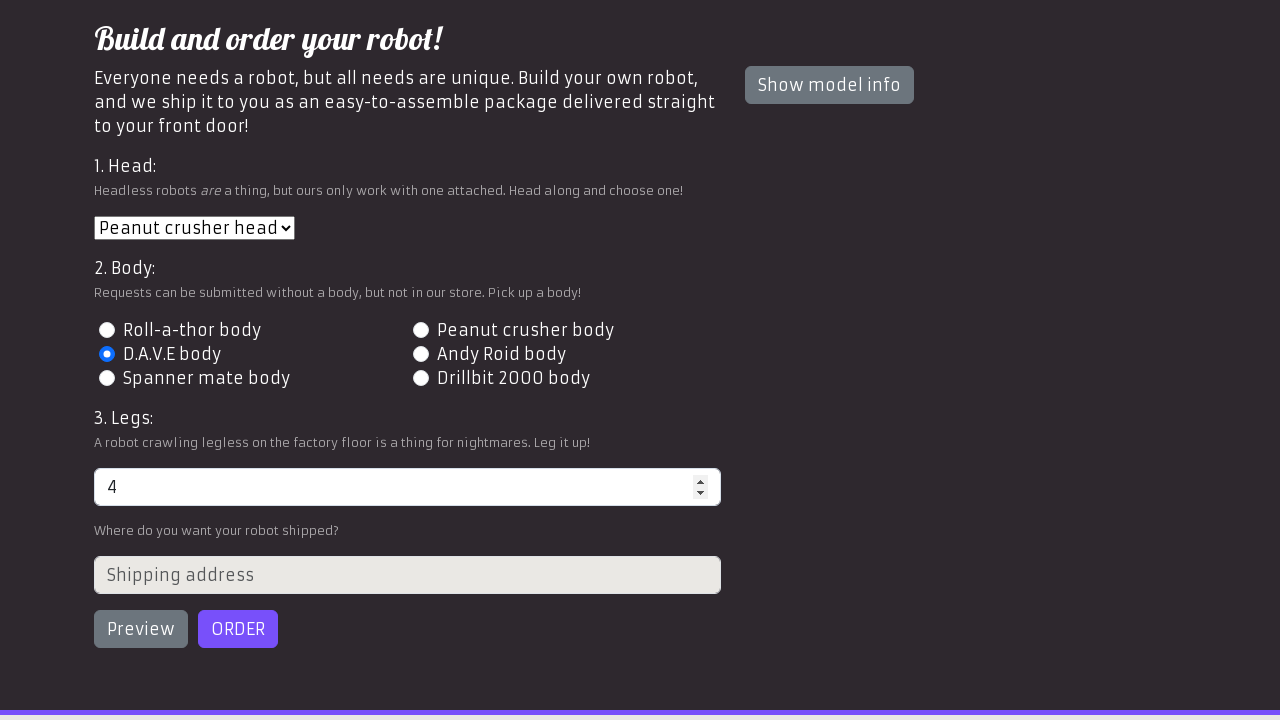

Filled in delivery address: 456 Oak Ave on //input[@class="form-control"][@type="text"]
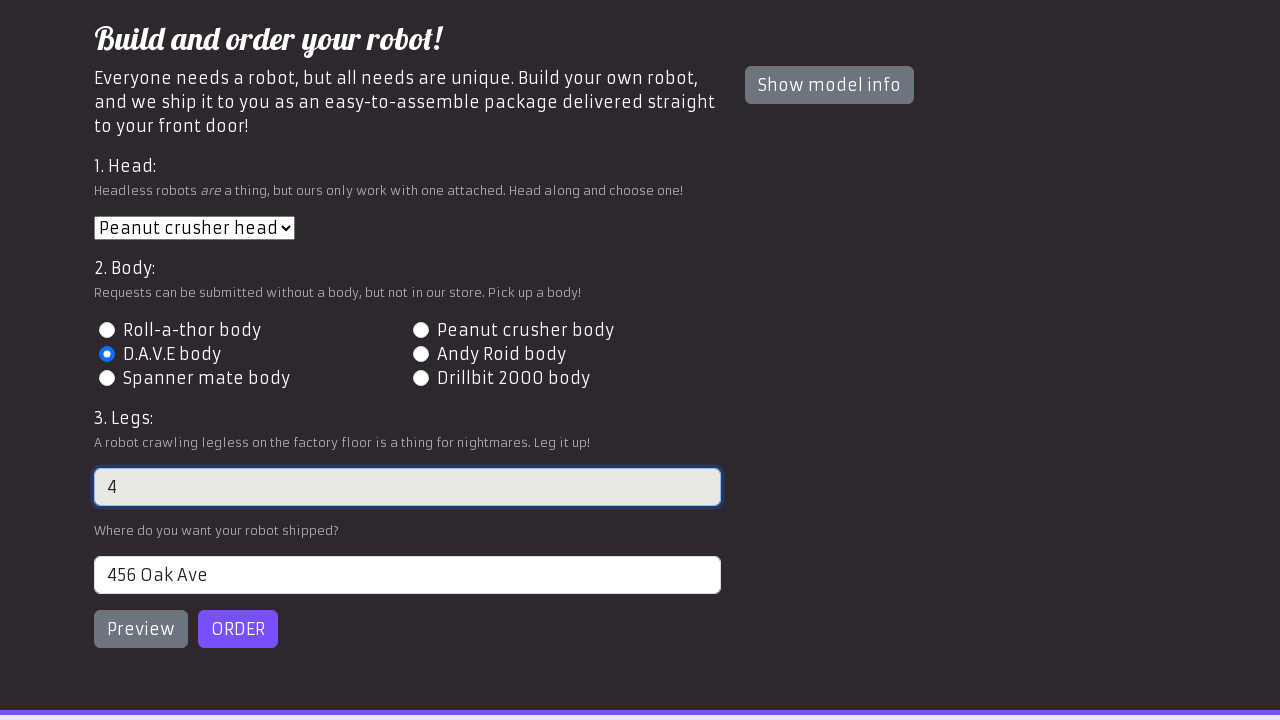

Clicked Preview button to see robot at (141, 629) on #preview
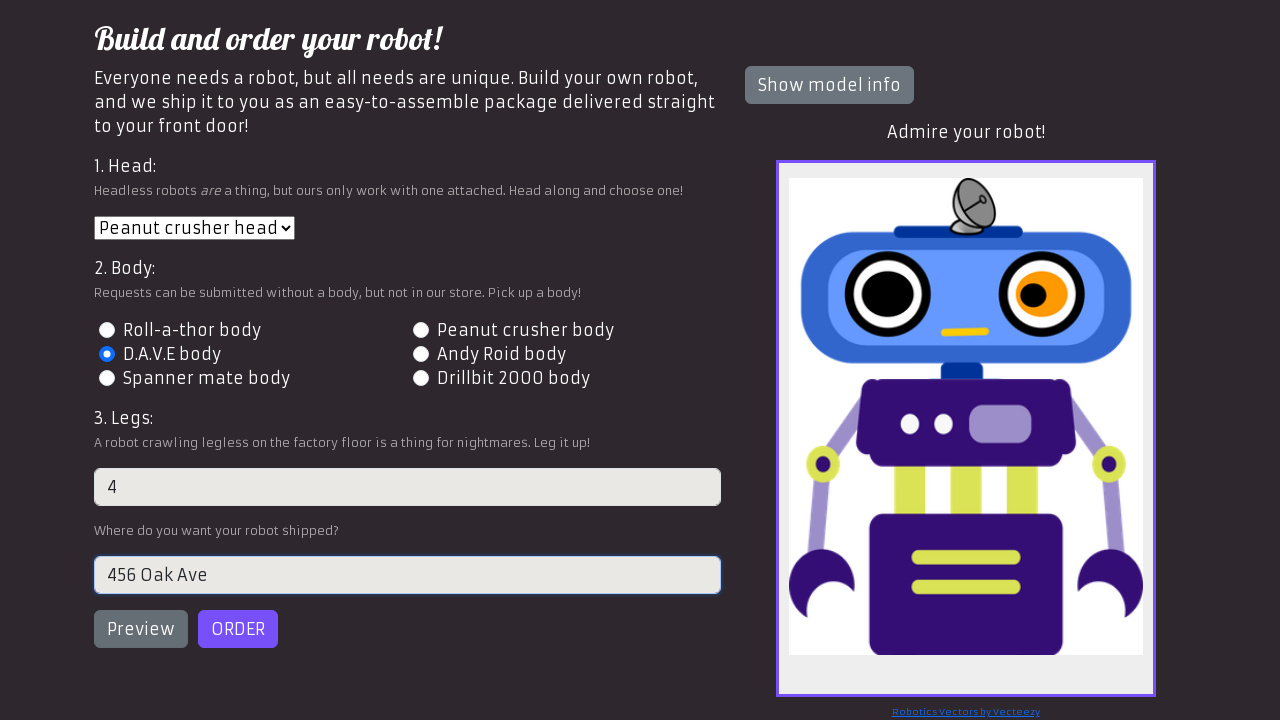

Robot preview image loaded
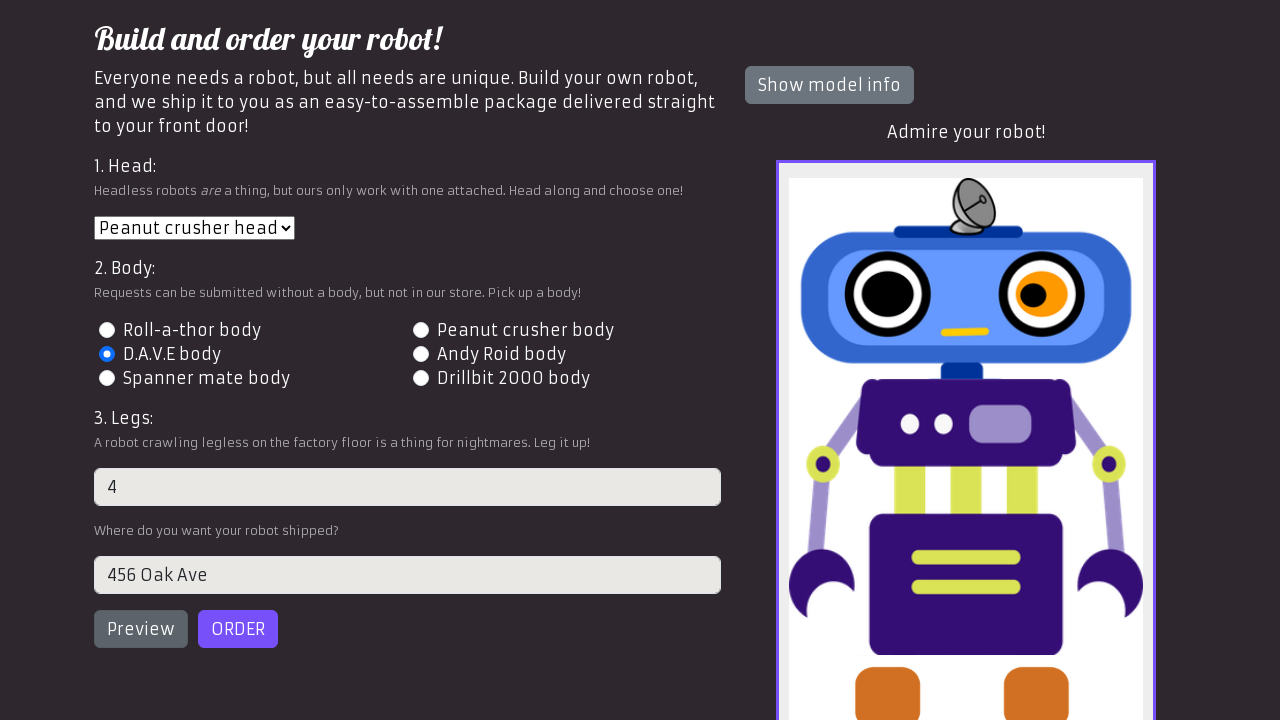

Clicked Order button to submit at (238, 629) on #order
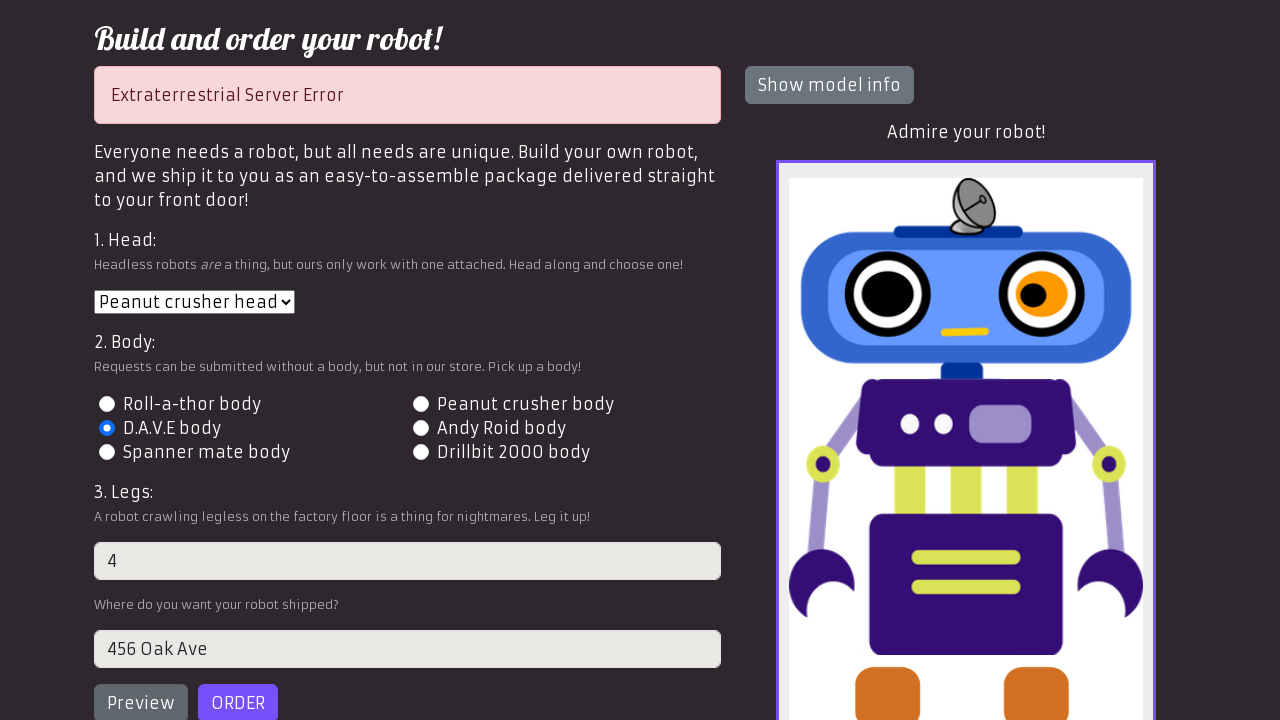

Order error detected, retrying (attempt 1/3)
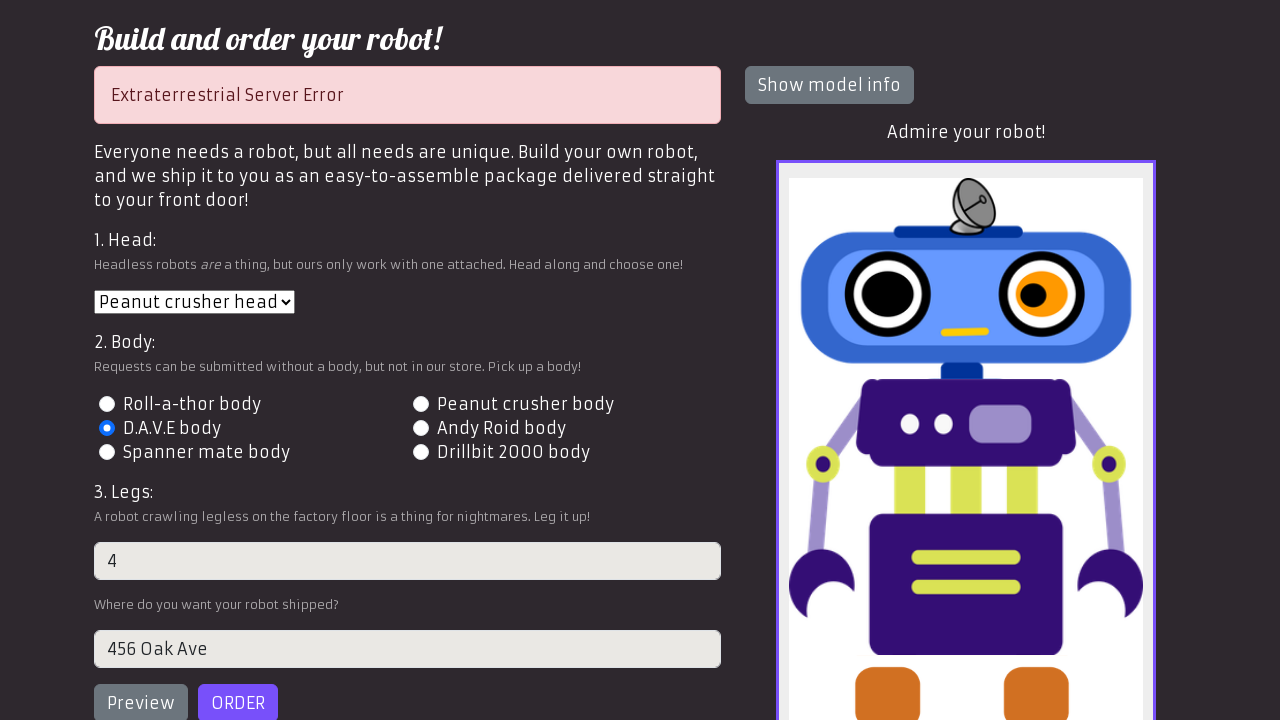

Retried clicking Order button at (238, 701) on #order
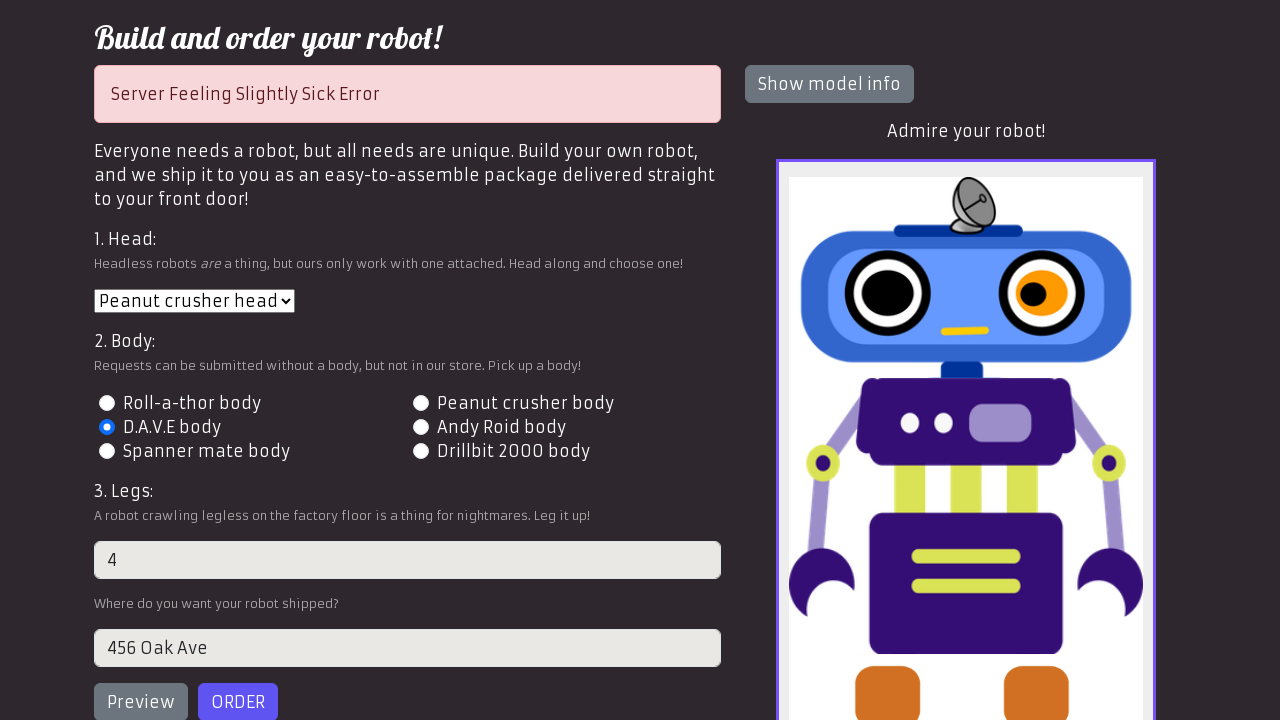

Order error detected, retrying (attempt 2/3)
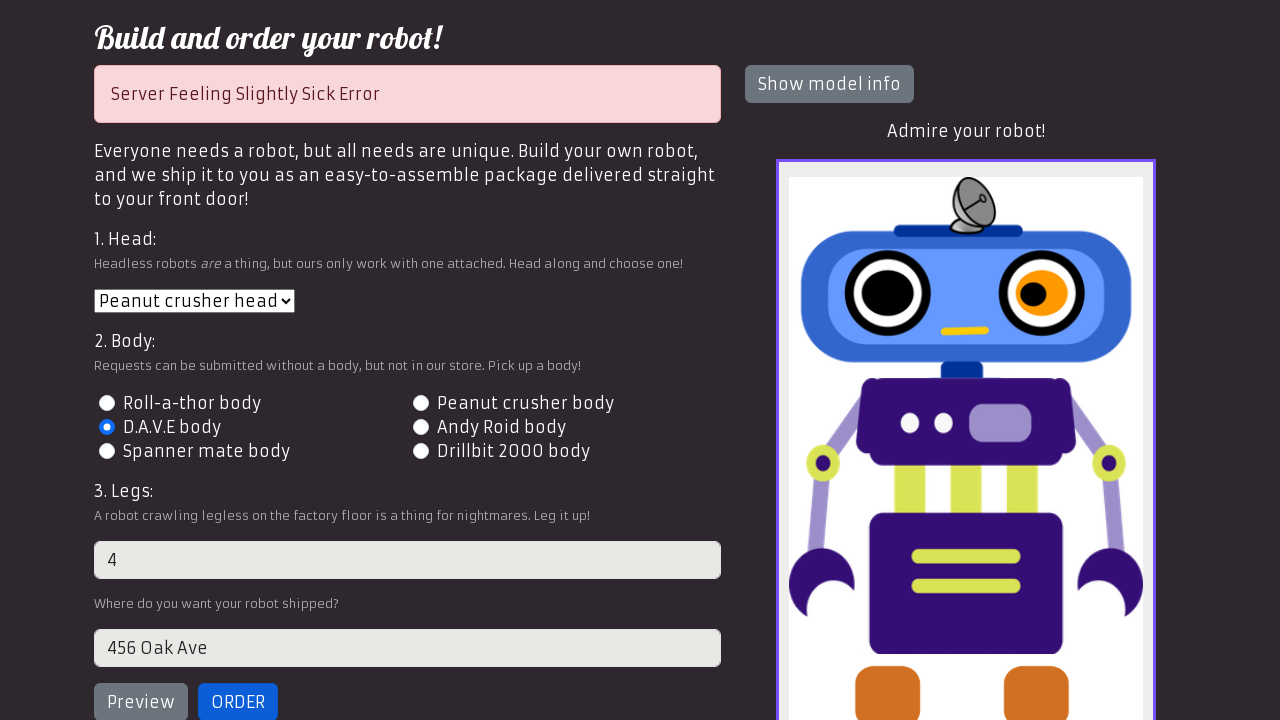

Retried clicking Order button at (238, 701) on #order
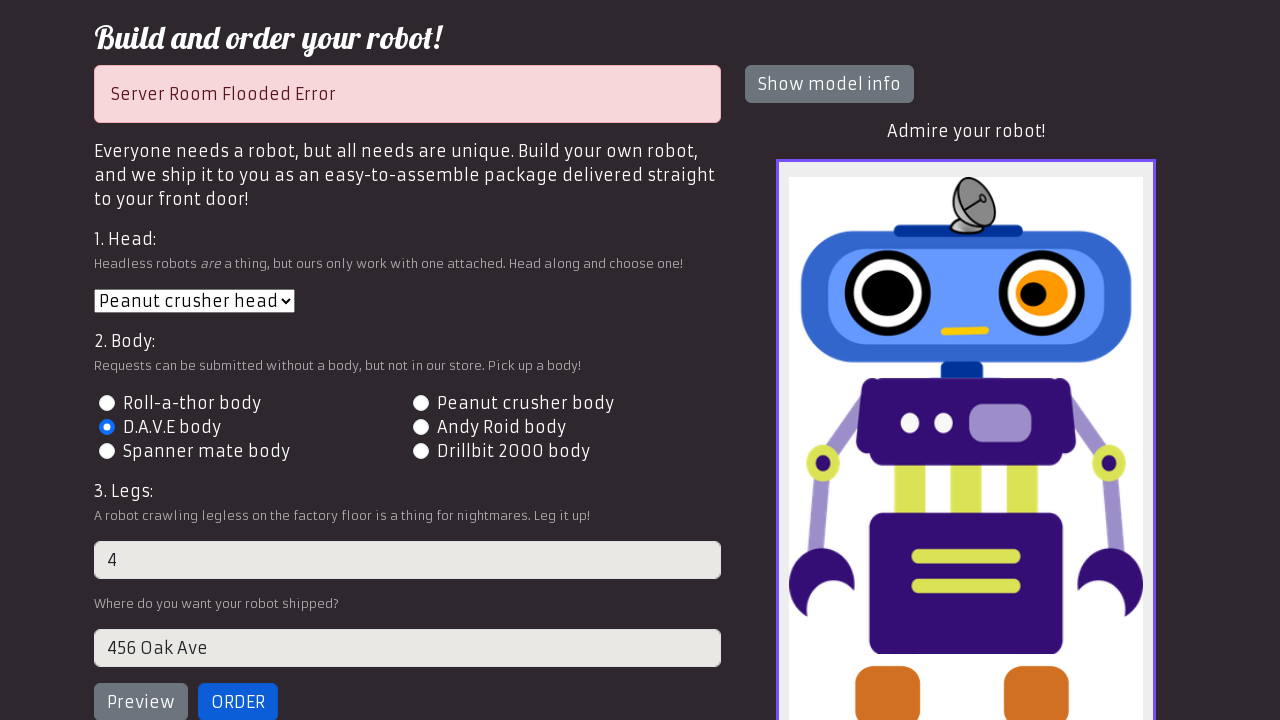

Order error detected, retrying (attempt 3/3)
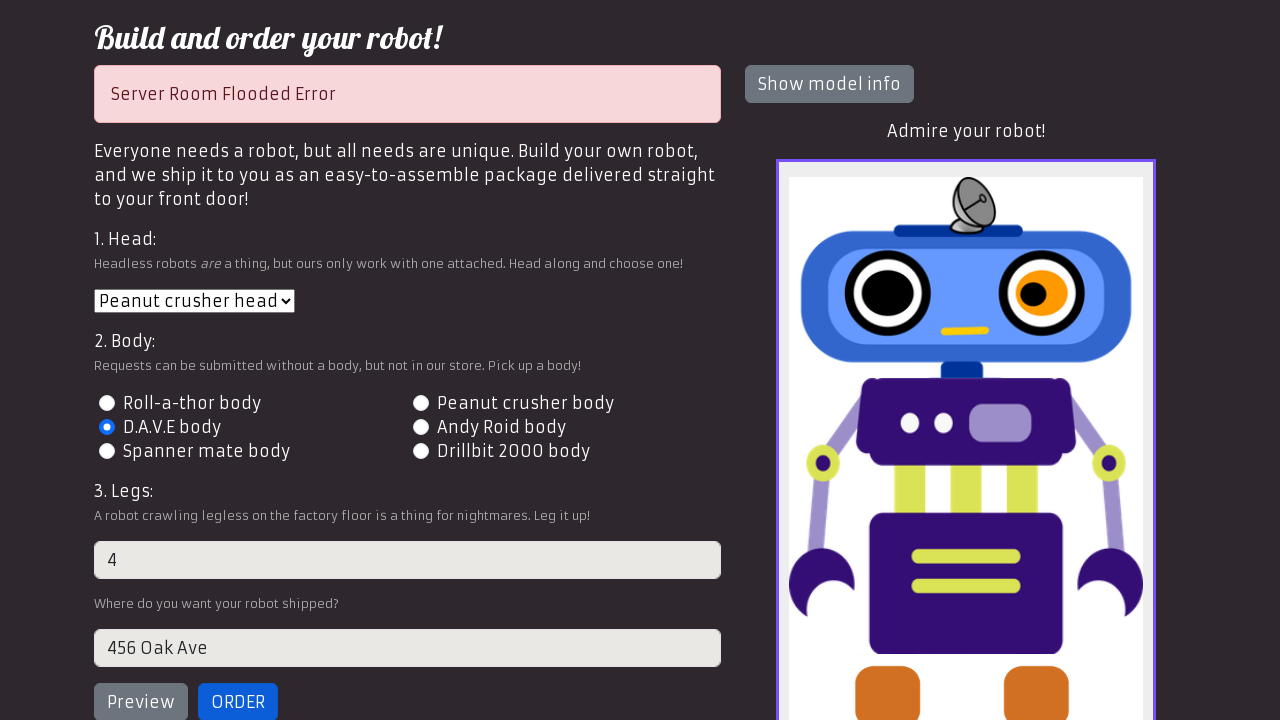

Retried clicking Order button at (238, 701) on #order
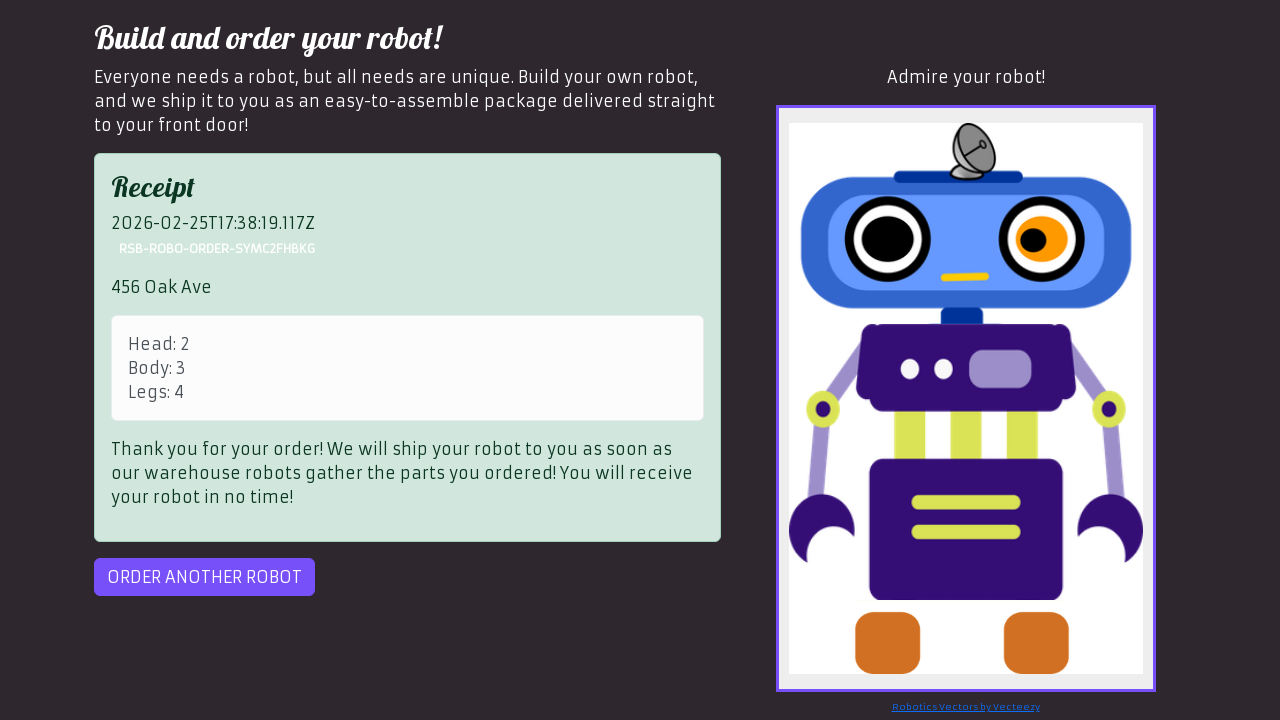

Order success badge is now visible
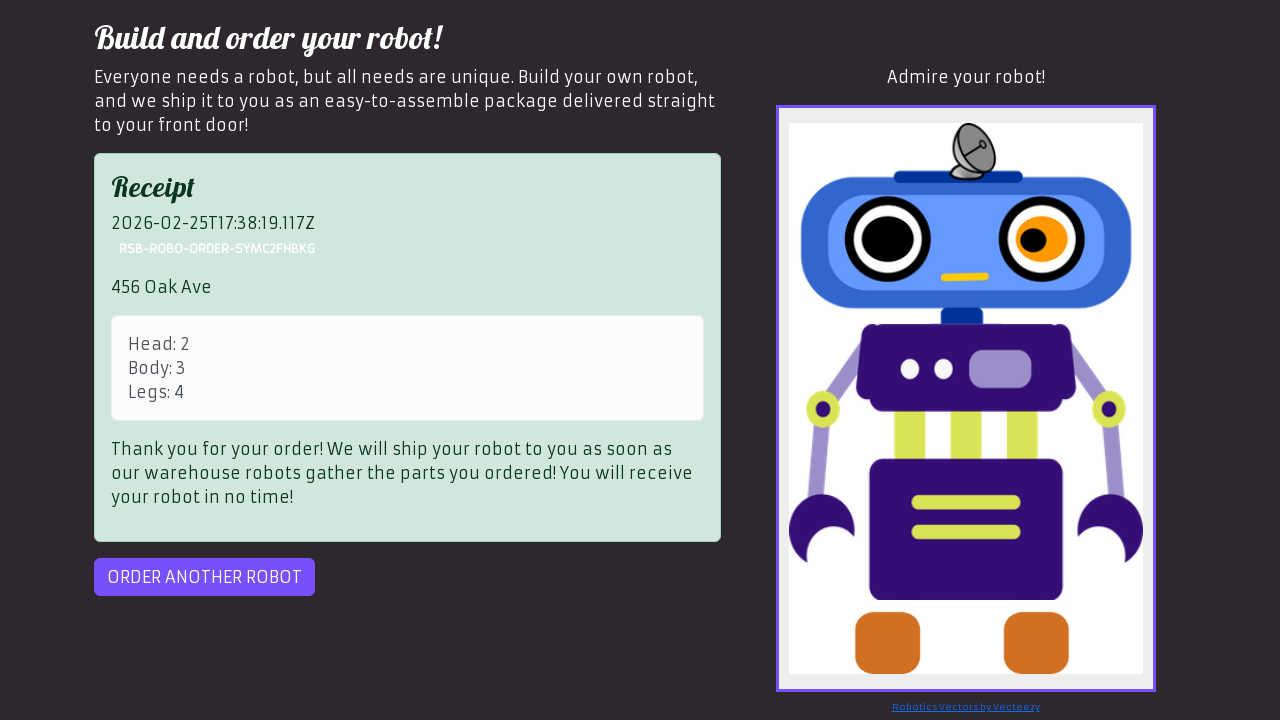

Clicked 'Order another' button to start next order at (204, 577) on #order-another
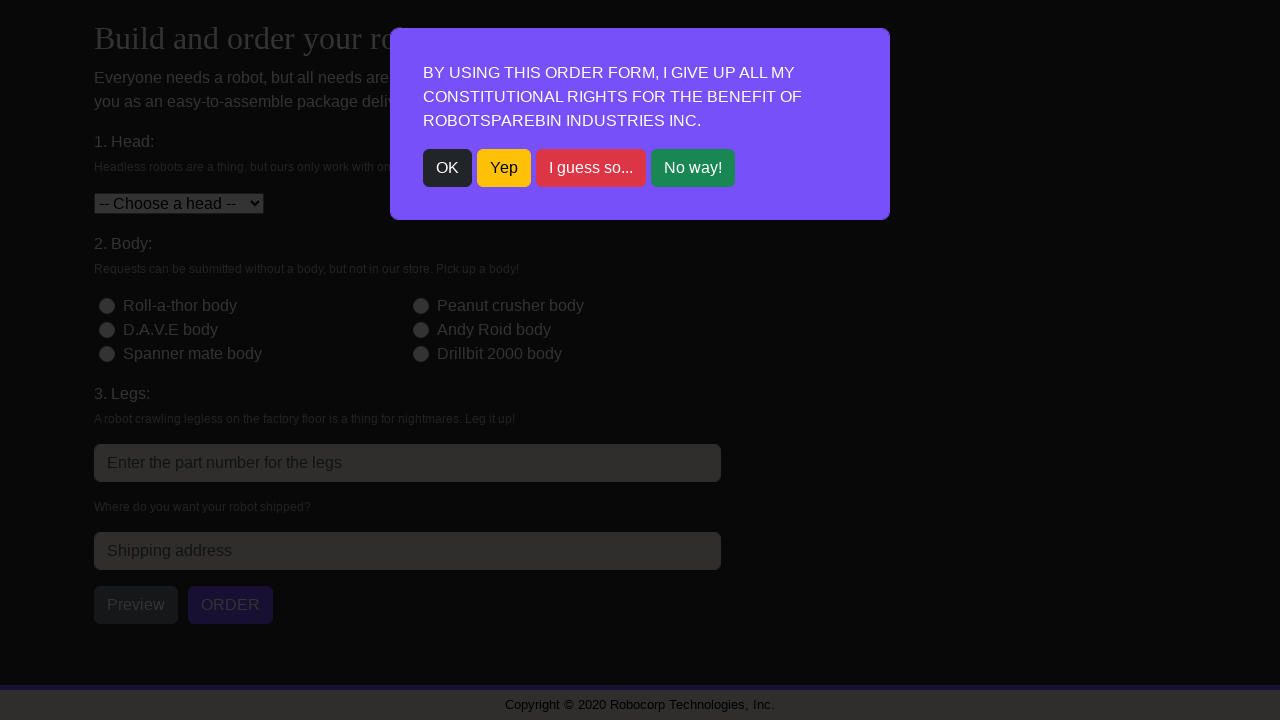

Closed popup by clicking dark button at (448, 168) on button.btn-dark
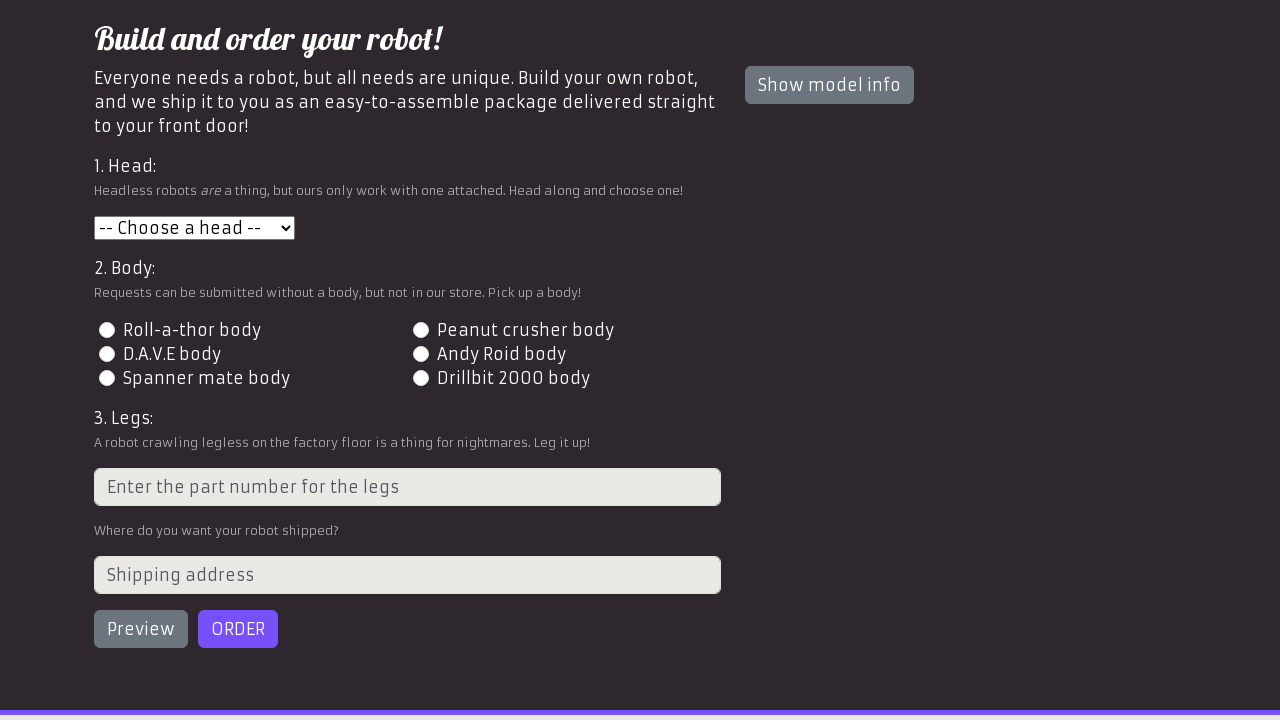

Selected robot head: 3 on select[name="head"]
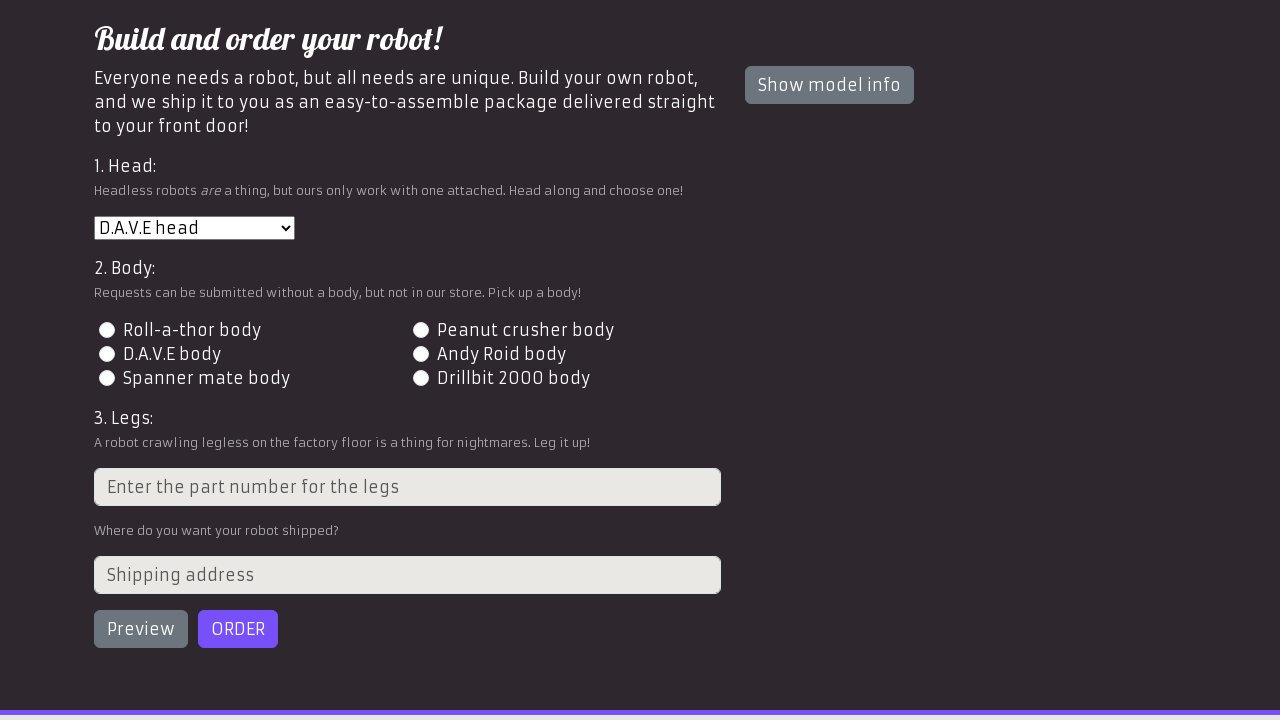

Selected robot body: 1 at (107, 330) on #id-body-1
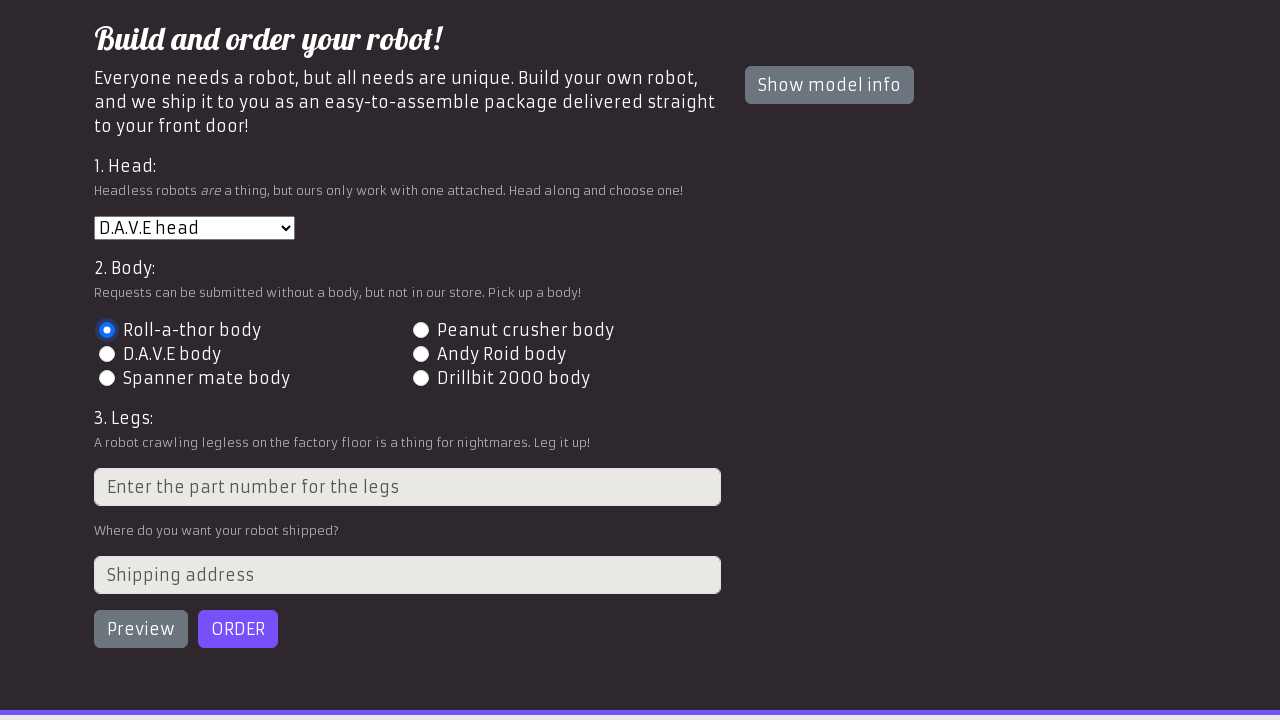

Filled in number of legs: 2 on //input[@class="form-control"][@type="number"]
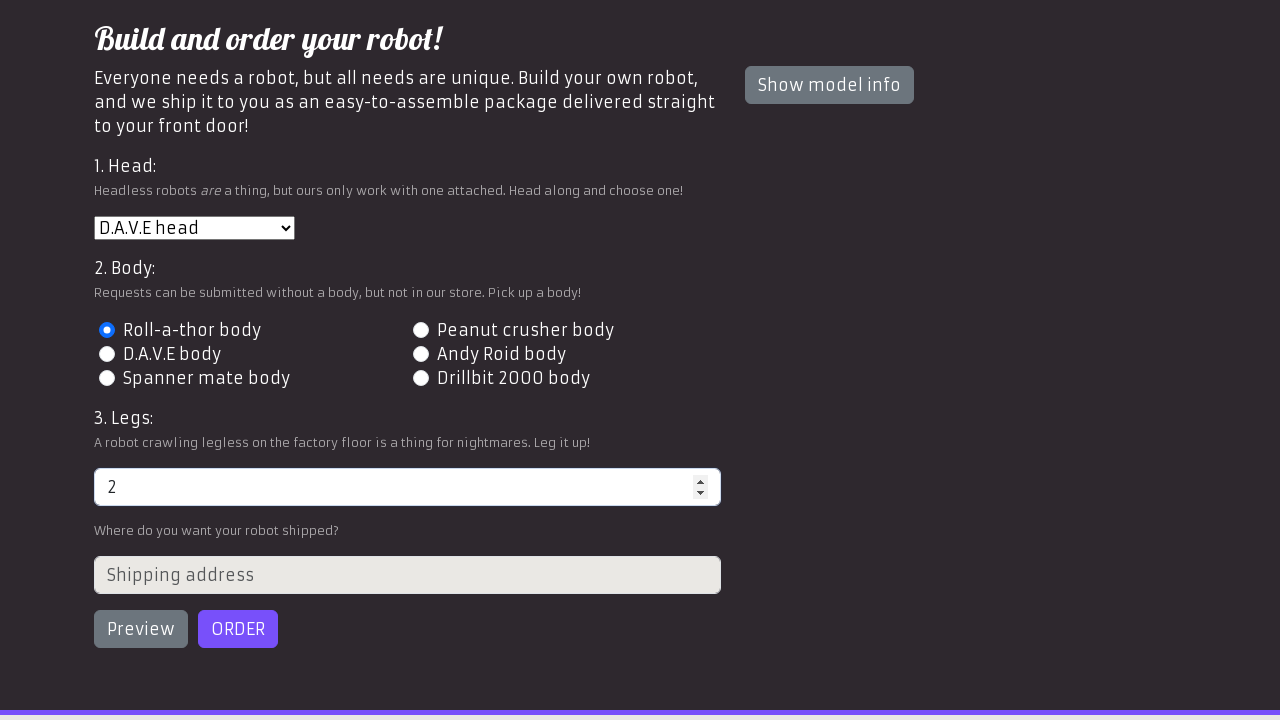

Filled in delivery address: 789 Pine Rd on //input[@class="form-control"][@type="text"]
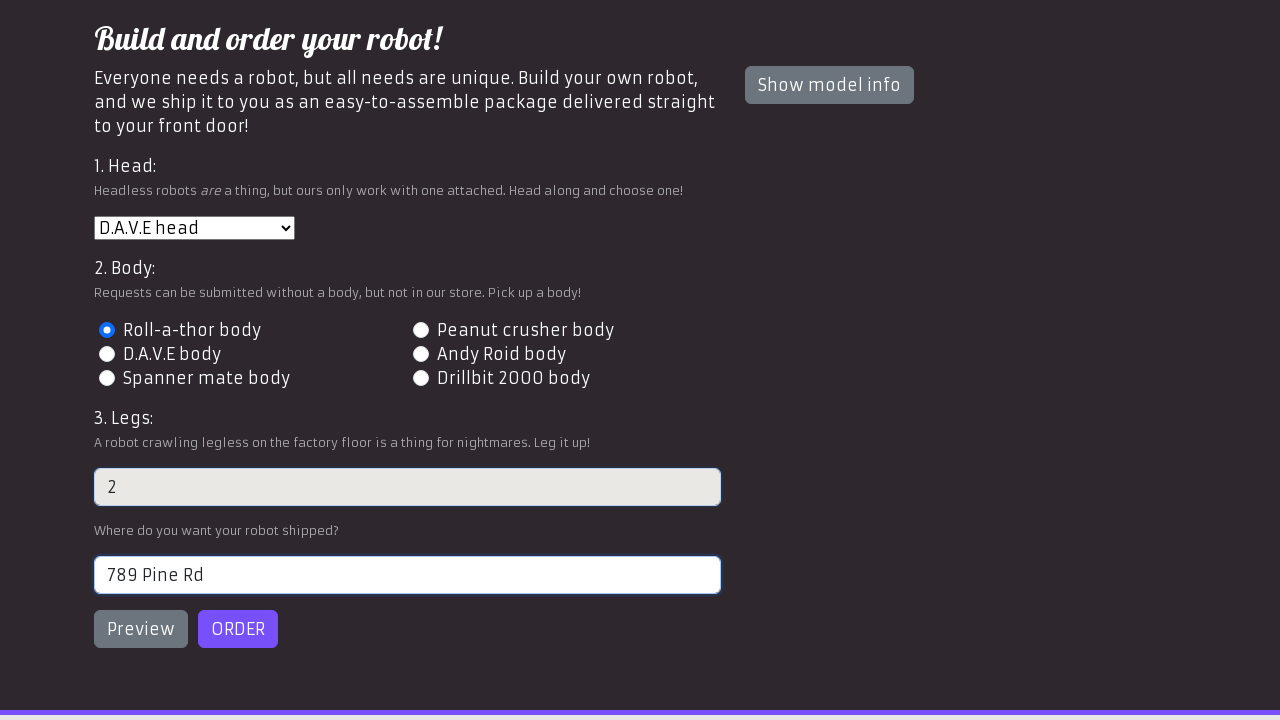

Clicked Preview button to see robot at (141, 629) on #preview
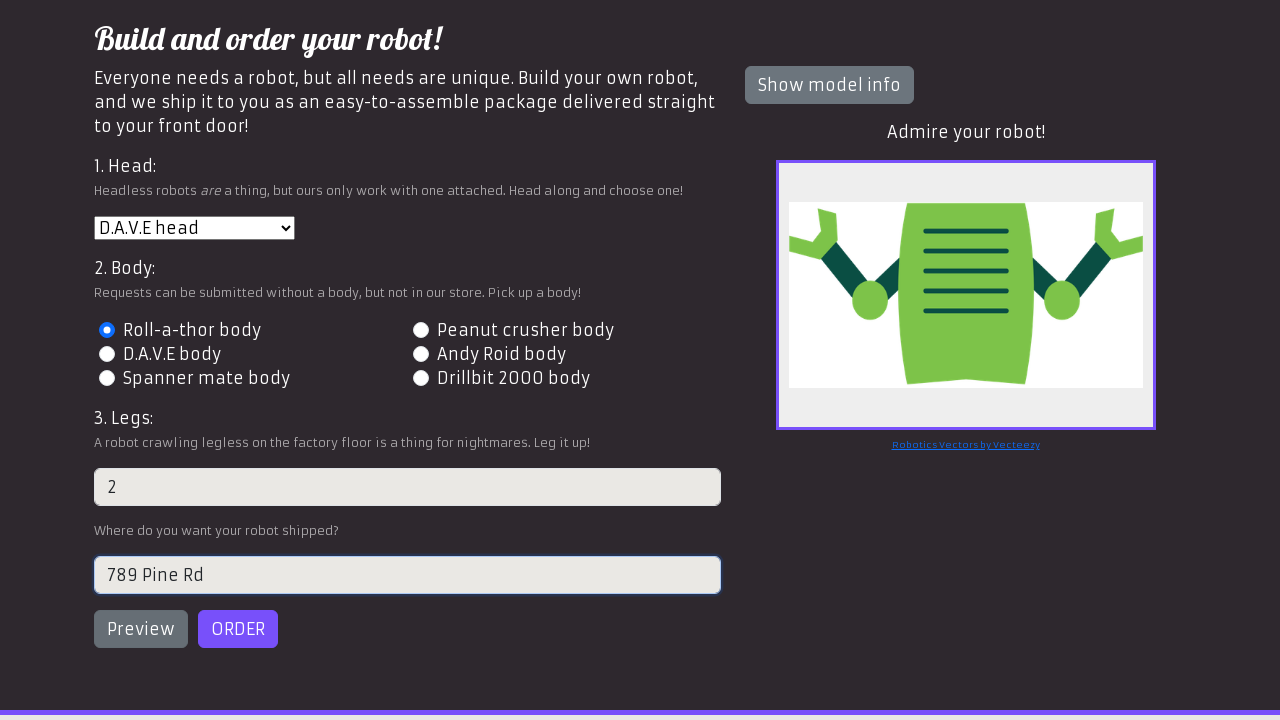

Robot preview image loaded
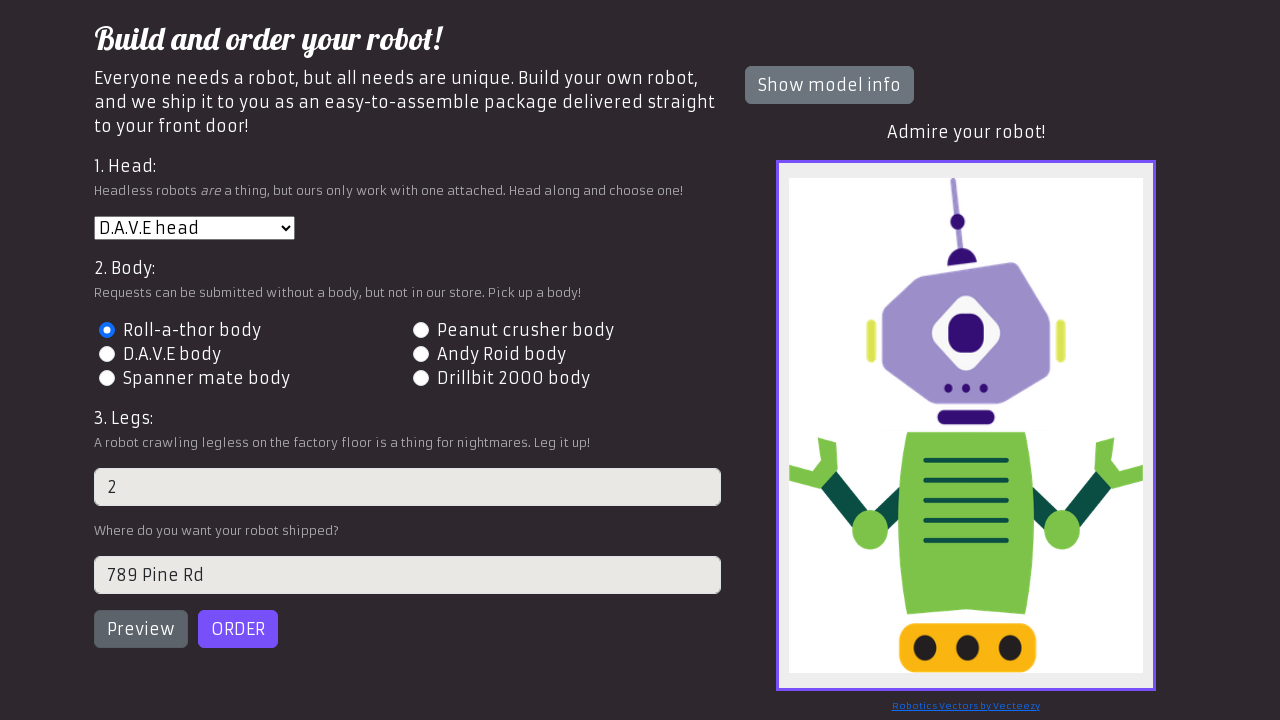

Clicked Order button to submit at (238, 629) on #order
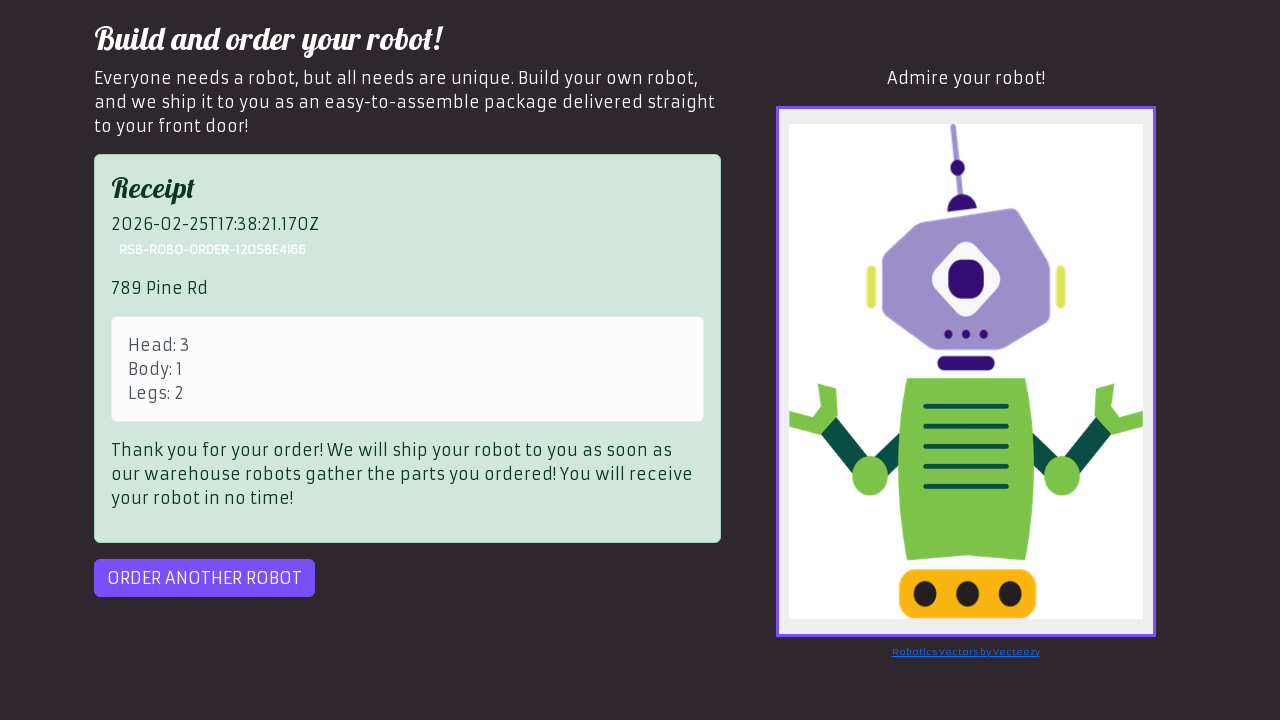

Order receipt found - order successful
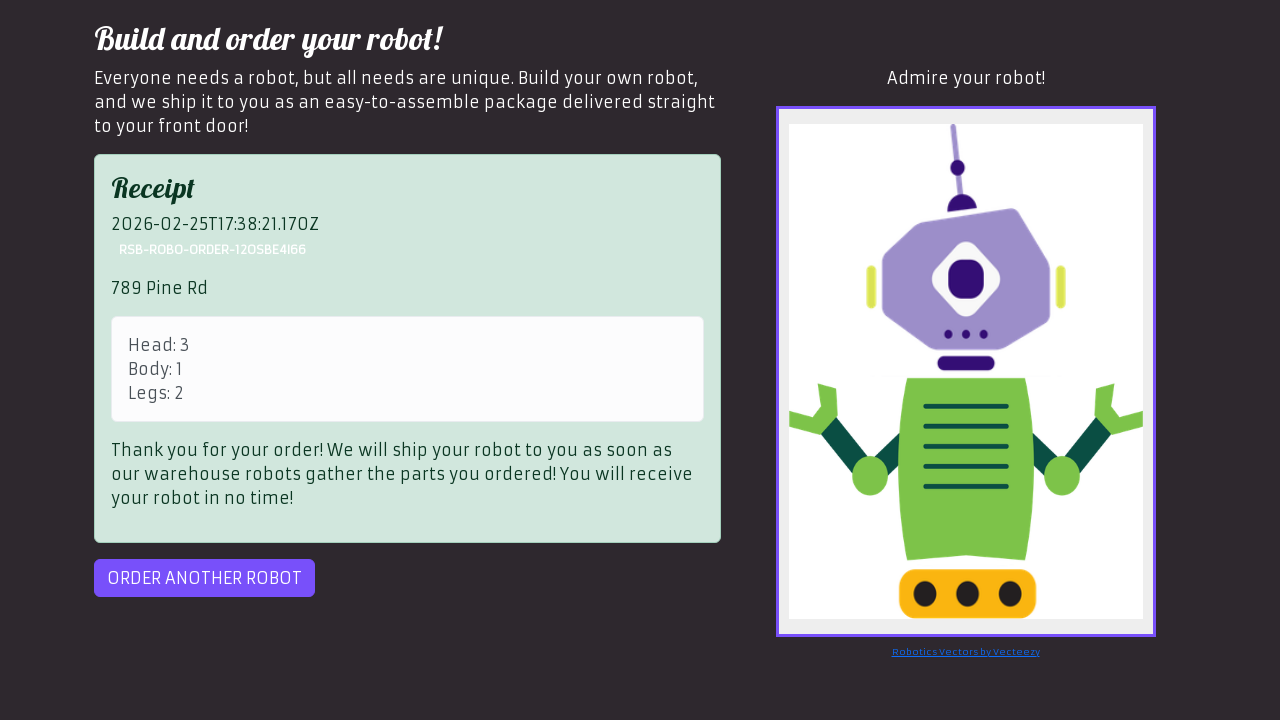

Order success badge is now visible
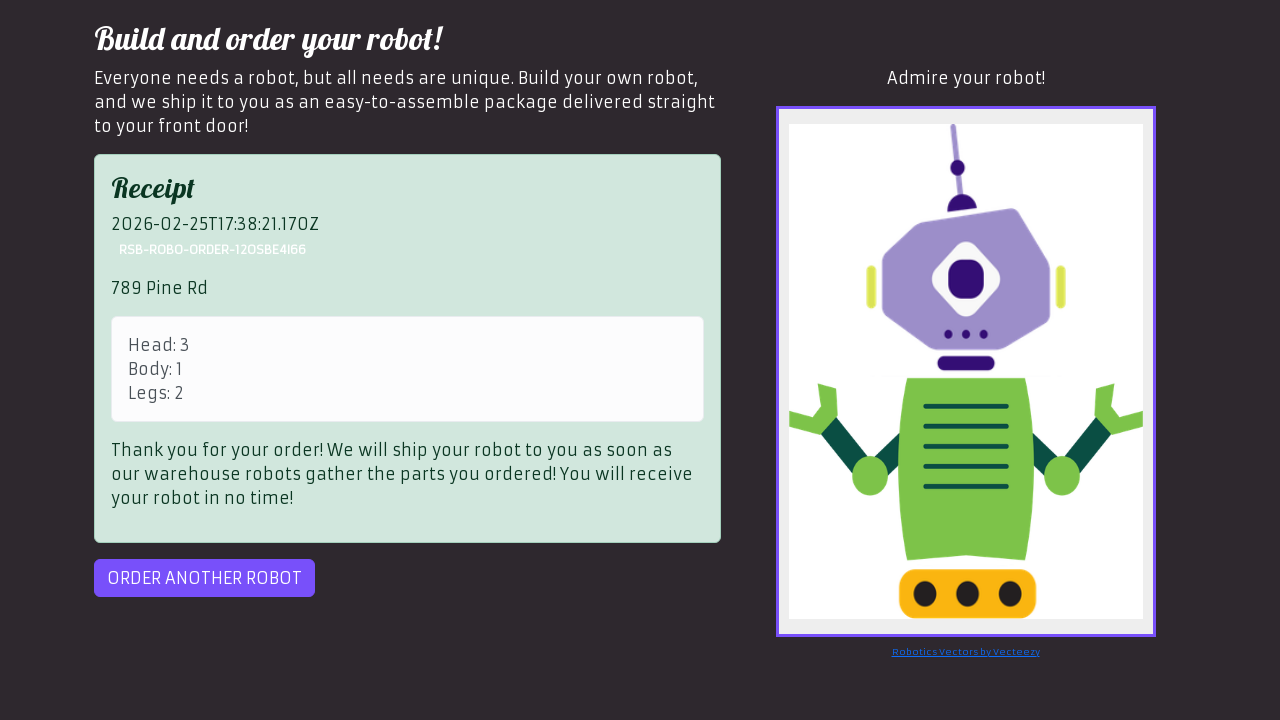

Clicked 'Order another' button to start next order at (204, 578) on #order-another
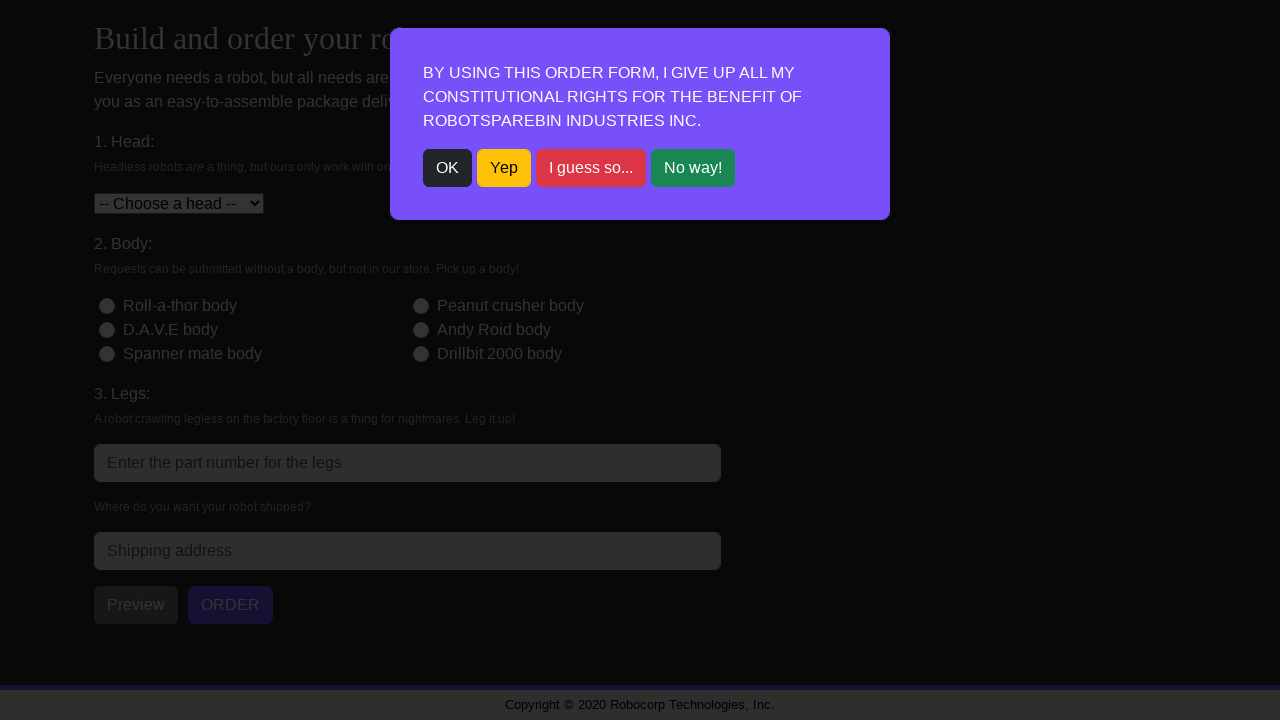

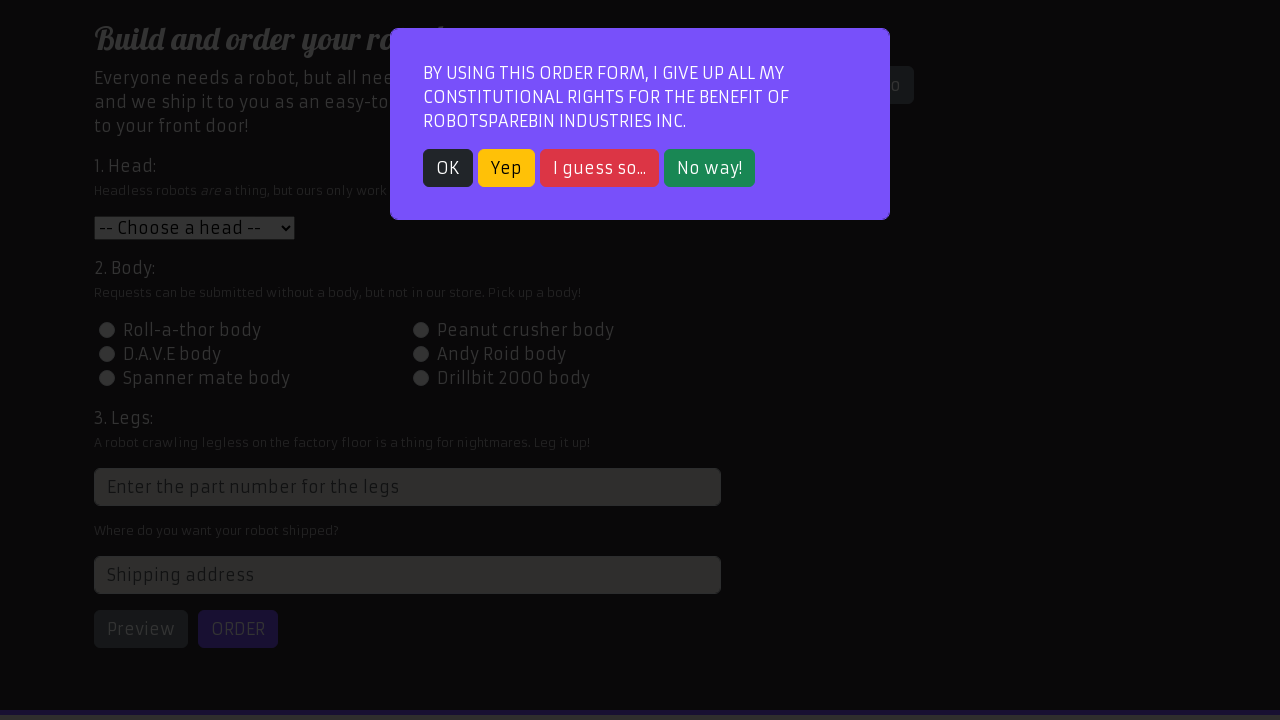